Tests a web form by navigating to it, filling various form fields (text input, password, textarea, select dropdown, datalist, checkboxes, radio buttons, date picker, range slider), and submitting the form.

Starting URL: https://bonigarcia.dev/selenium-webdriver-java/

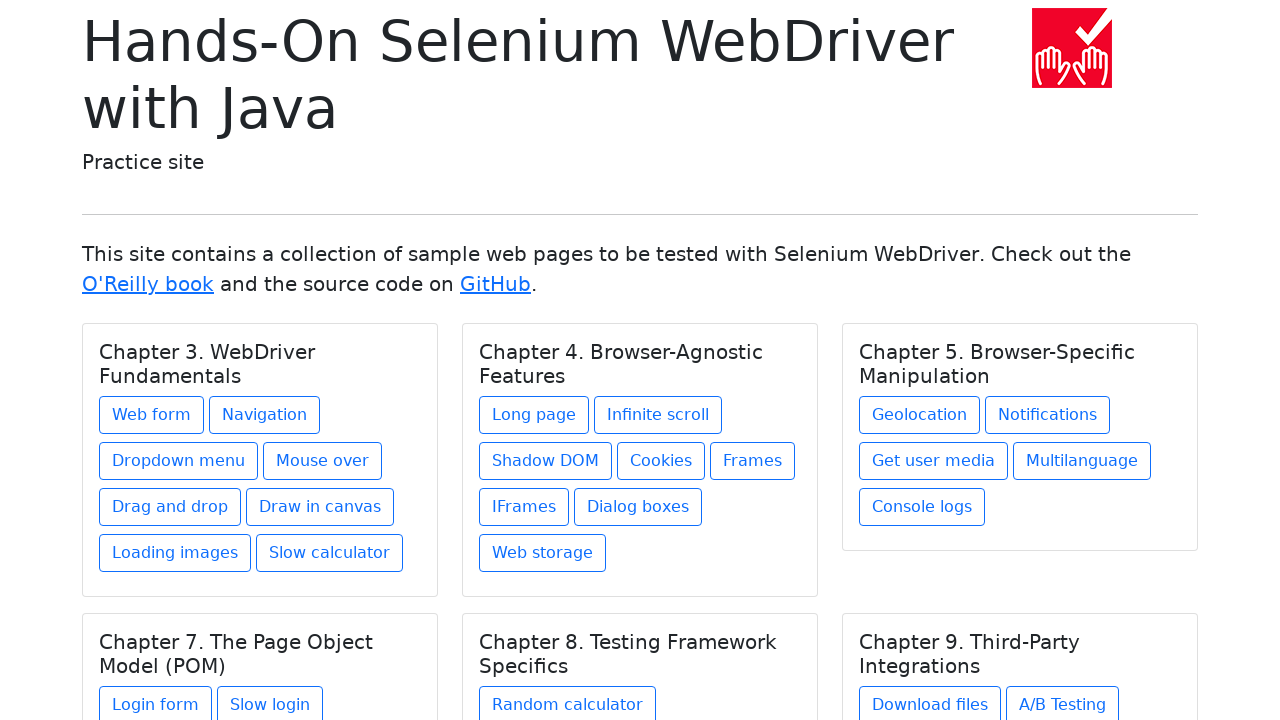

Clicked link to open web form at (152, 415) on xpath=//h5[text() = 'Chapter 3. WebDriver Fundamentals']/../a[contains(@href, 'w
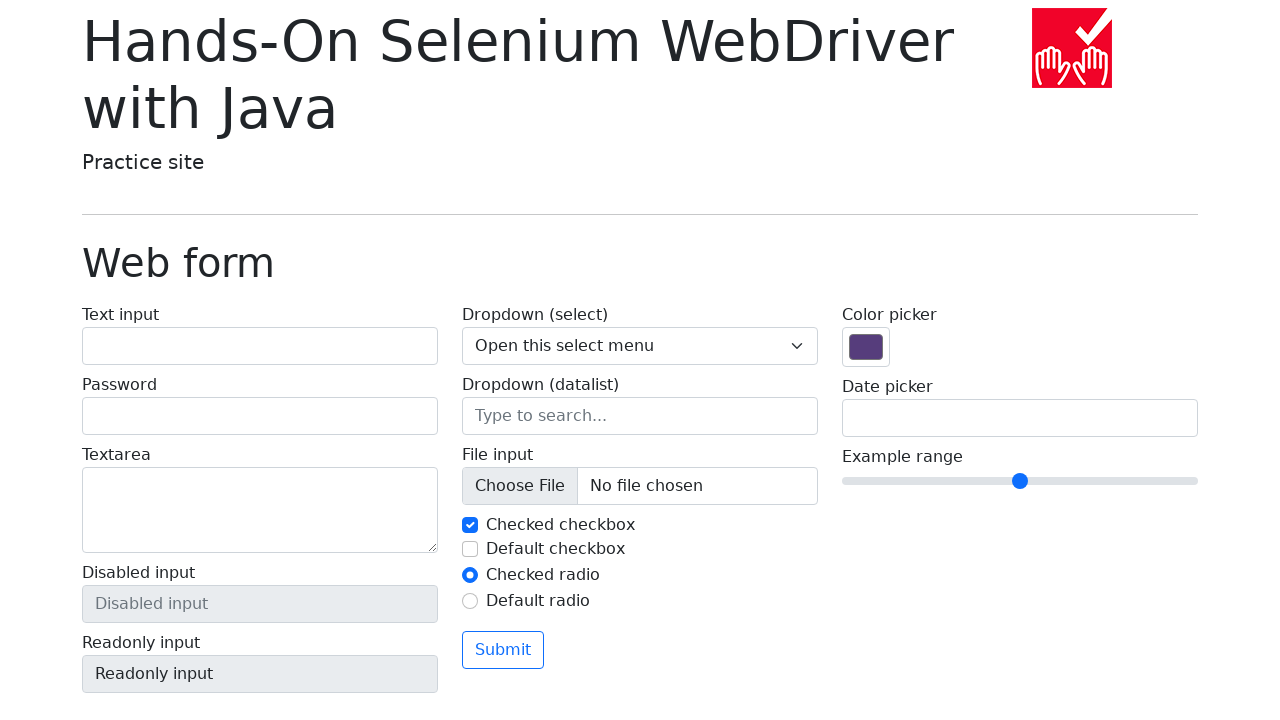

Filled text input field with 'My login name' on #my-text-id
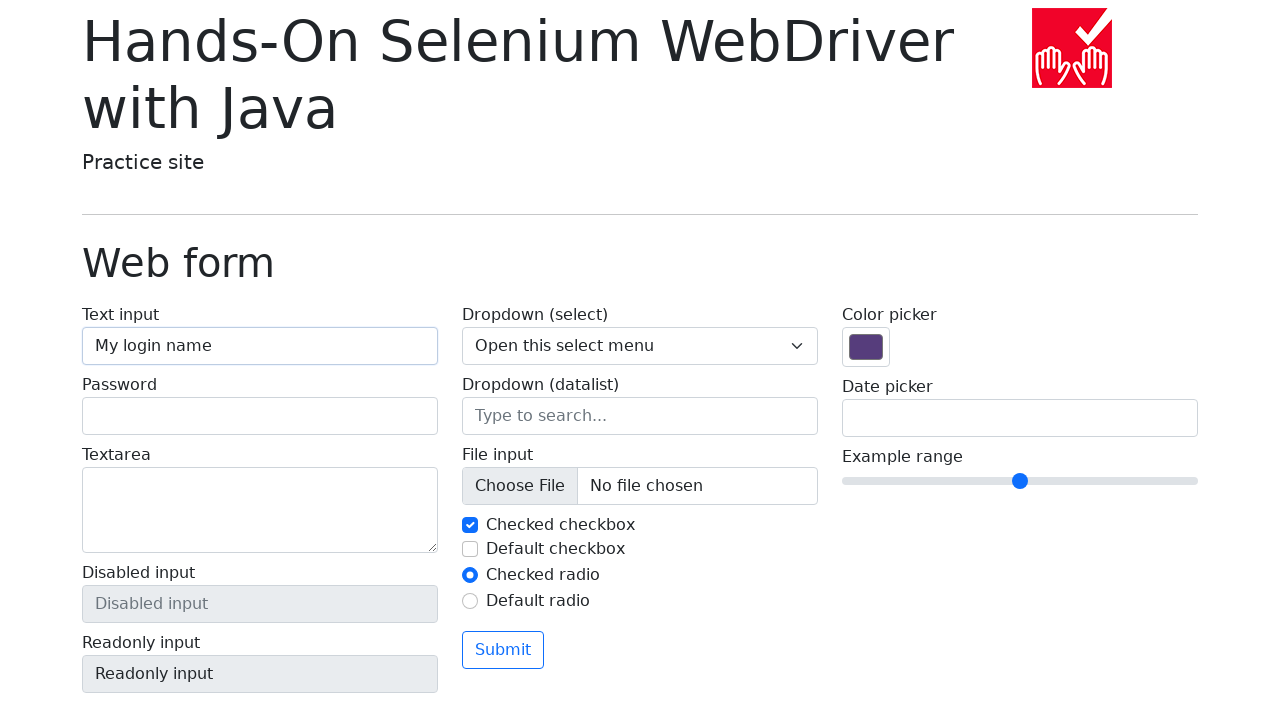

Filled password field with 'Qwerty' on input[name='my-password']
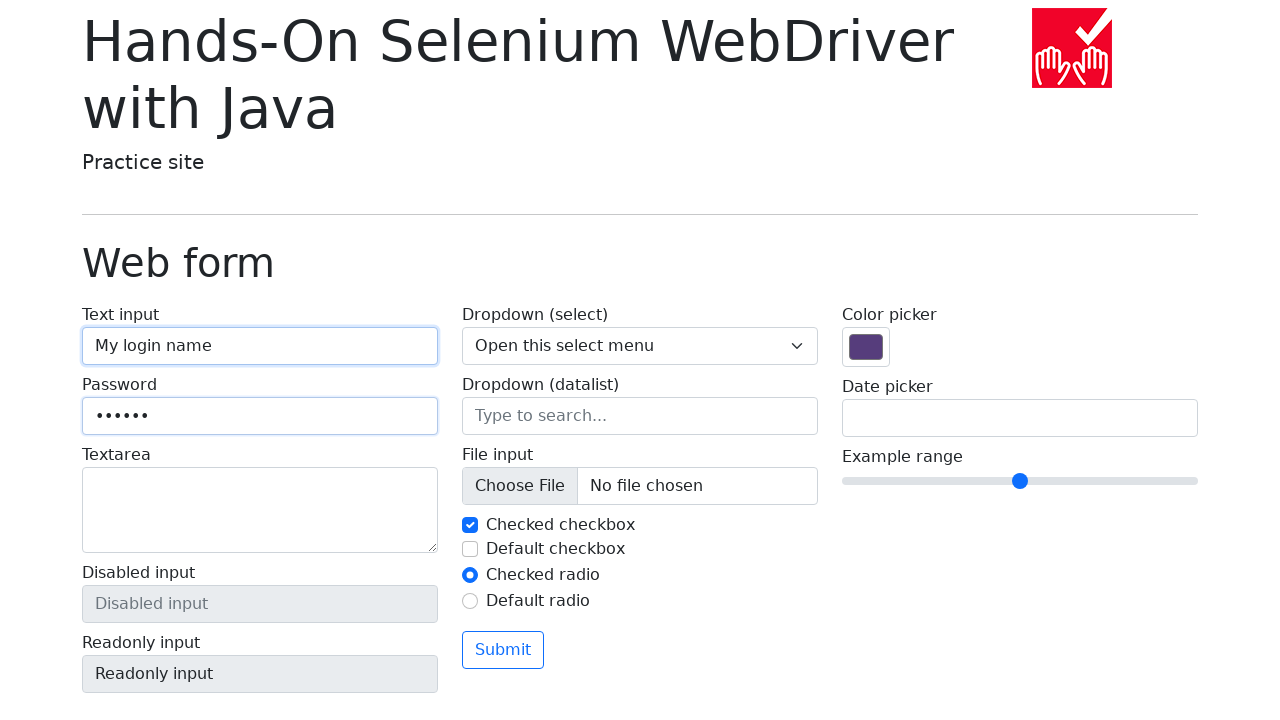

Filled textarea with 'My name is Ilya' on textarea[name='my-textarea']
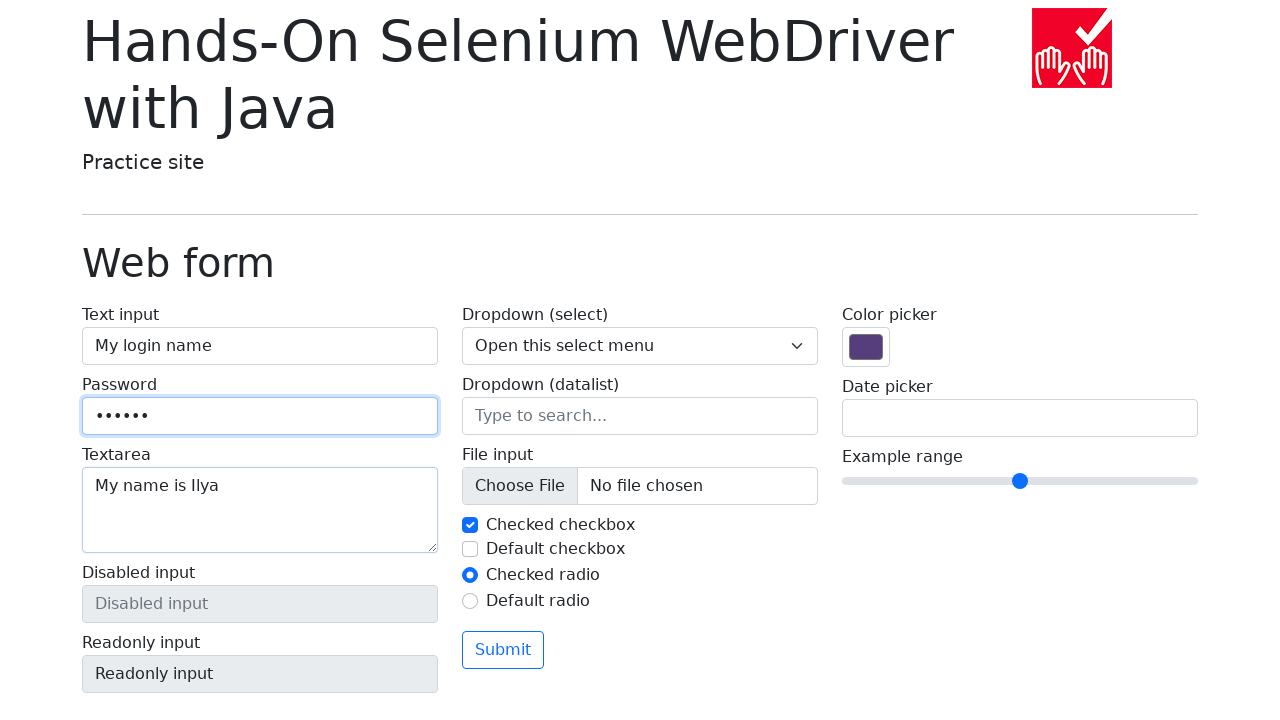

Verified disabled input field is present
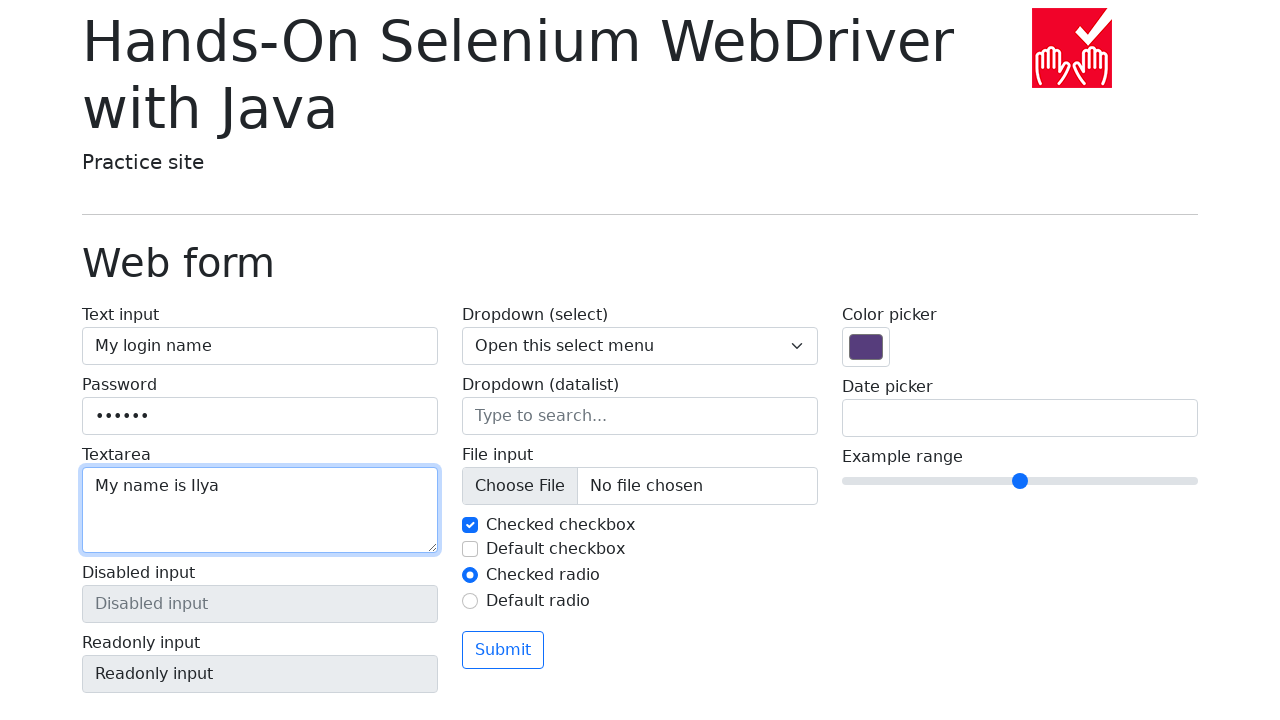

Verified readonly input field is present
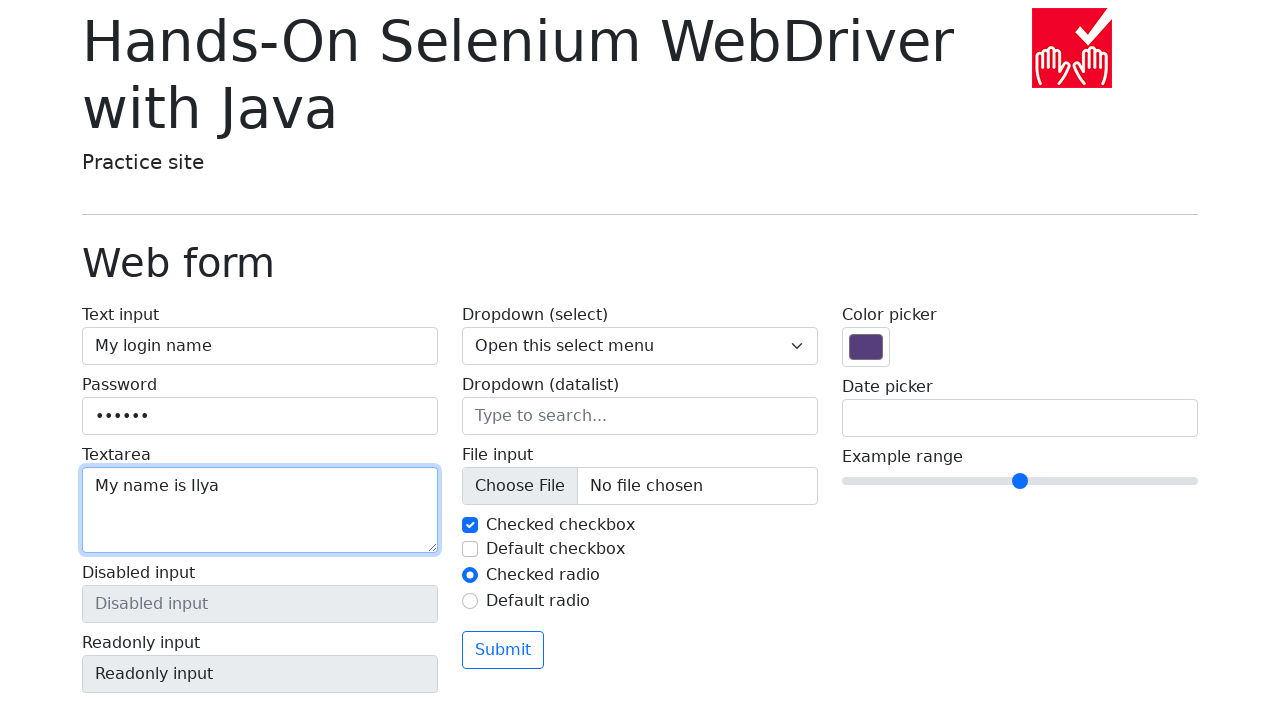

Selected dropdown option 1 on .form-select
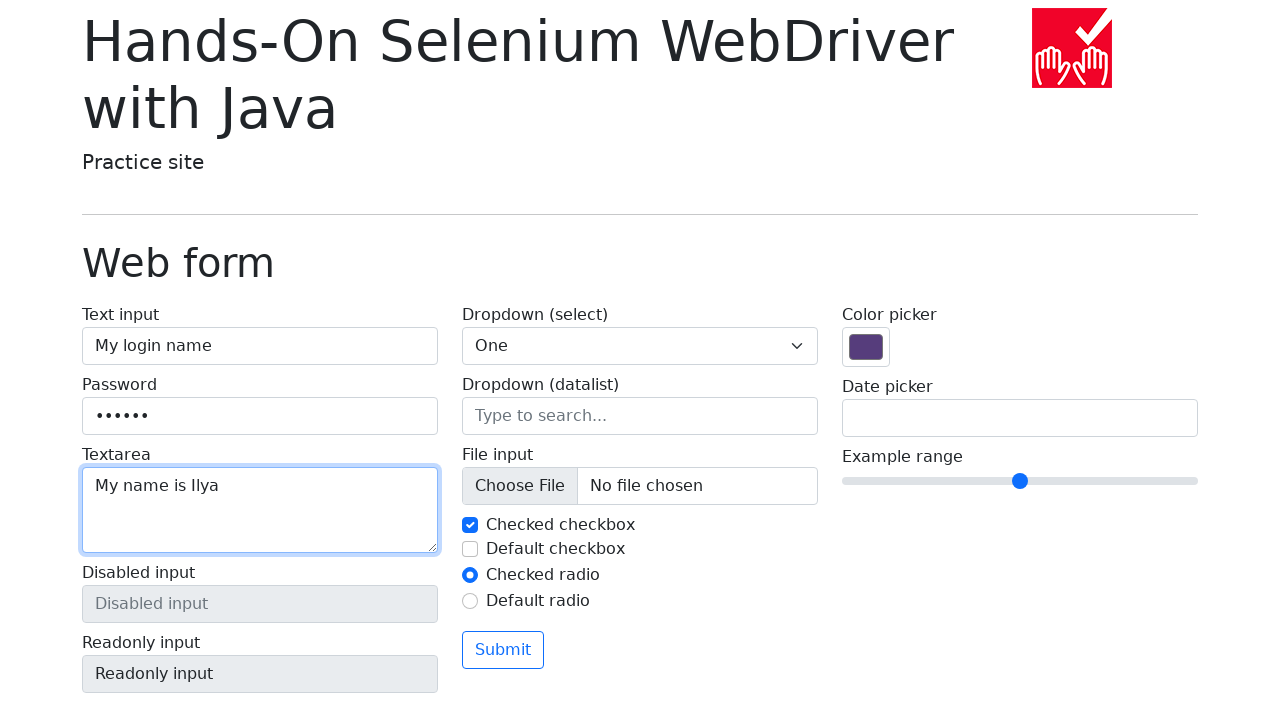

Selected dropdown option 2 on .form-select
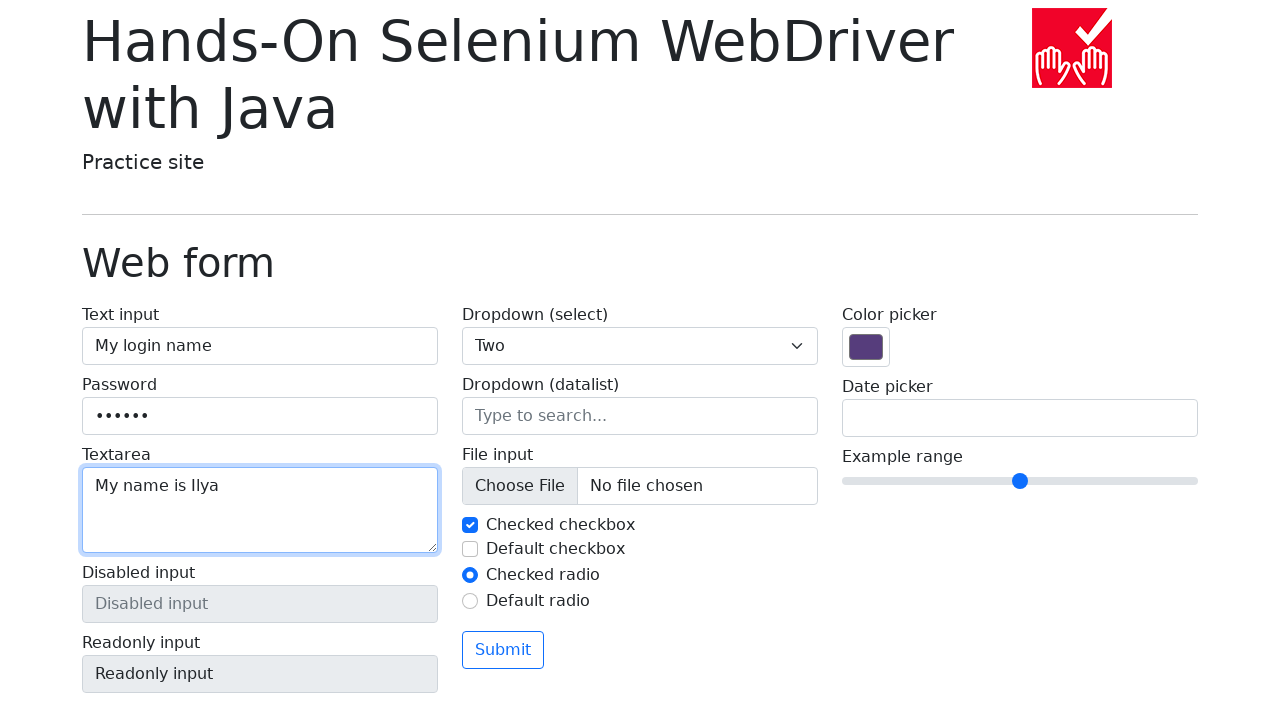

Selected dropdown option 3 on .form-select
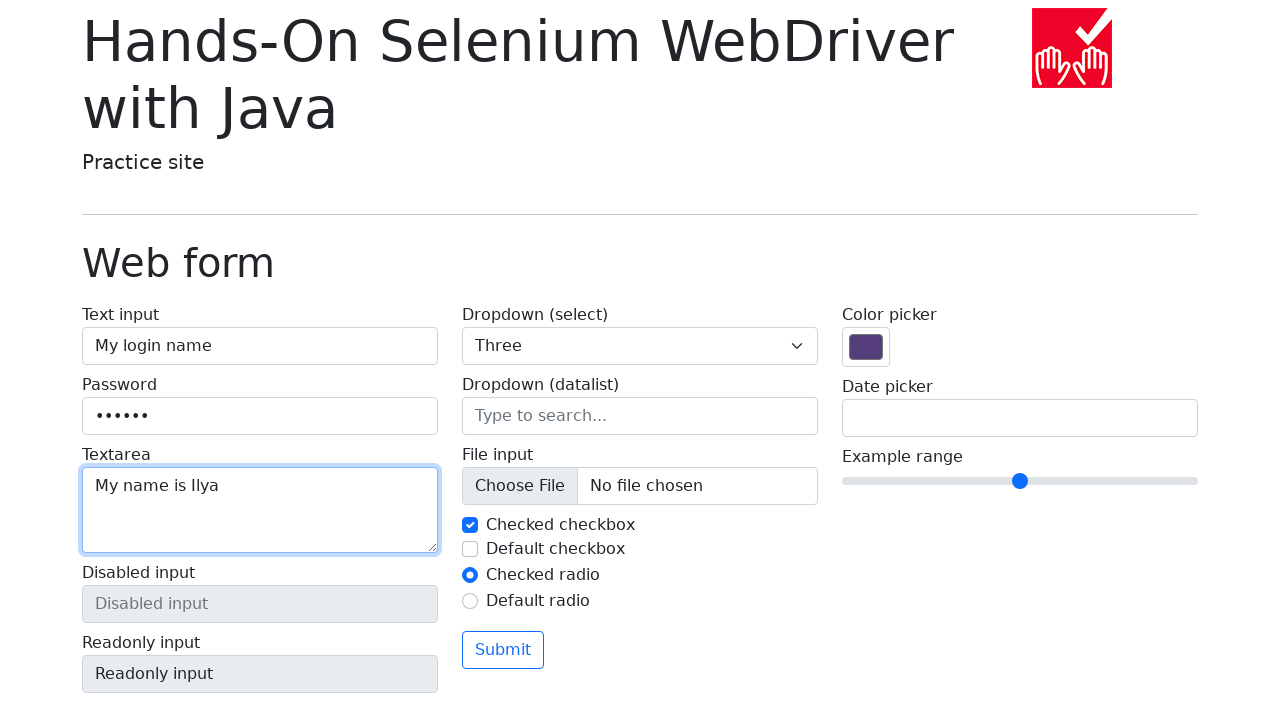

Filled datalist with 'San Francisco' on input[name='my-datalist']
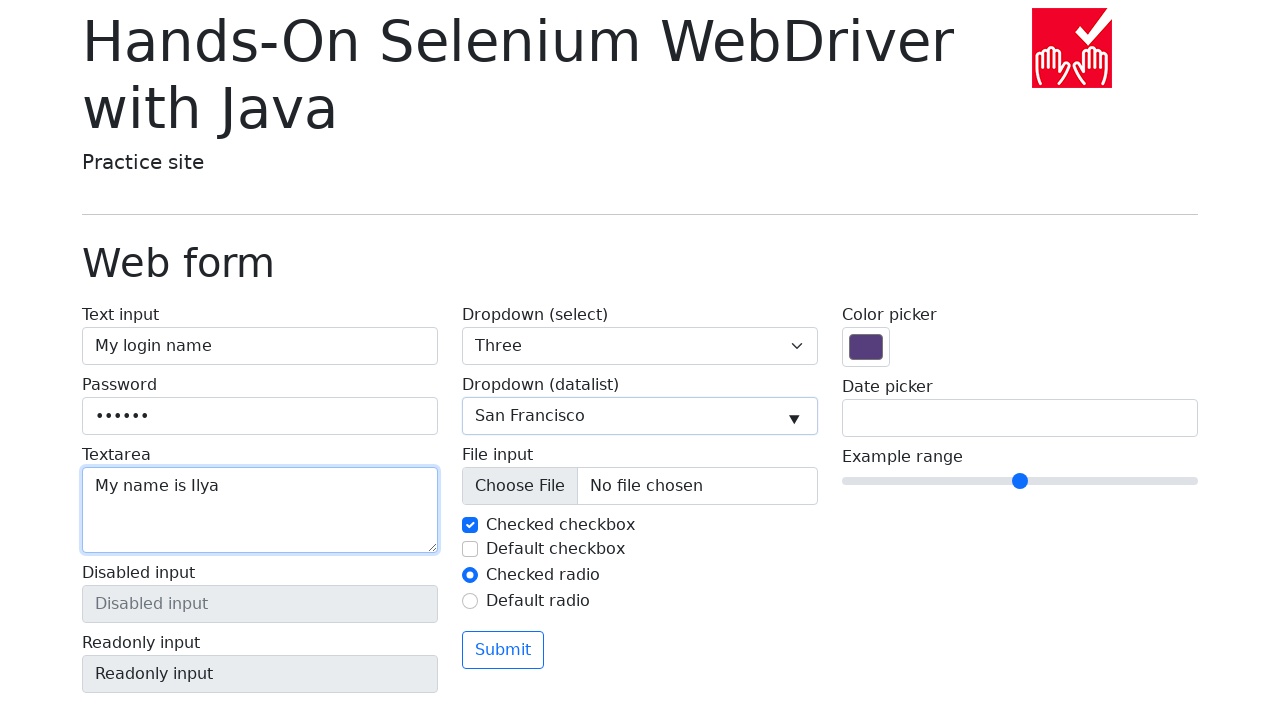

Cleared datalist field on input[name='my-datalist']
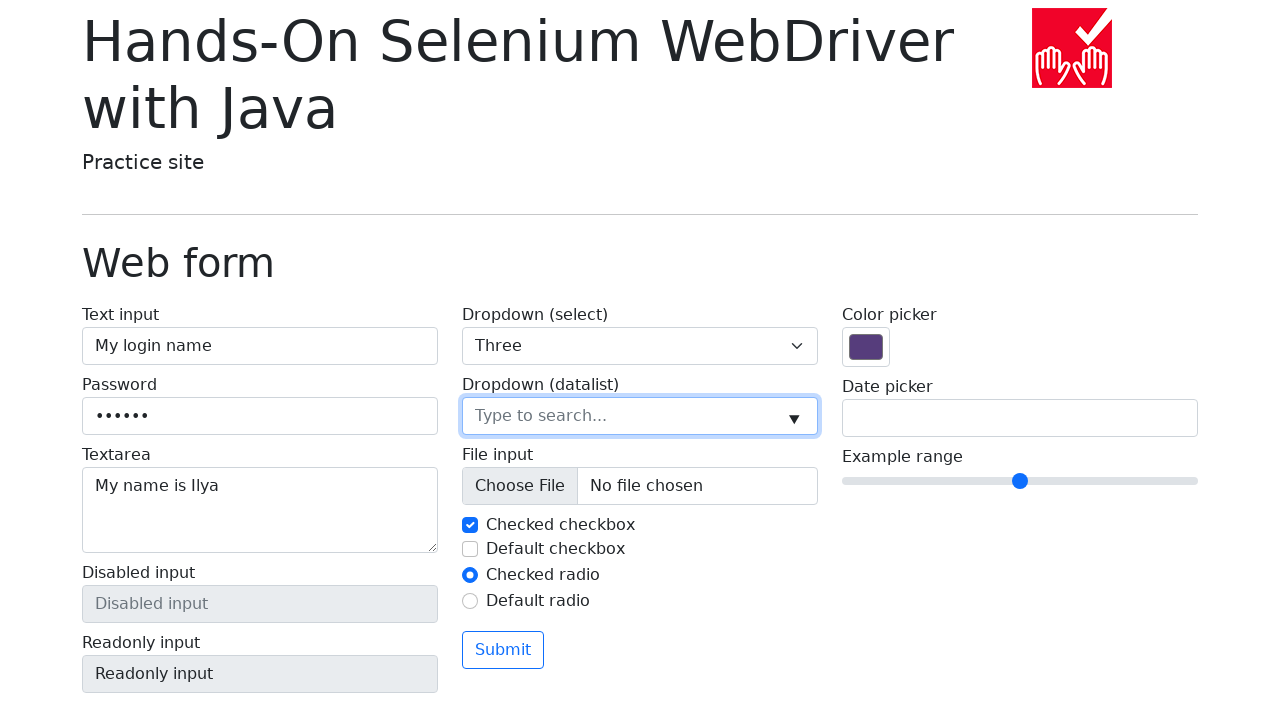

Clicked datalist field at (640, 416) on input[name='my-datalist']
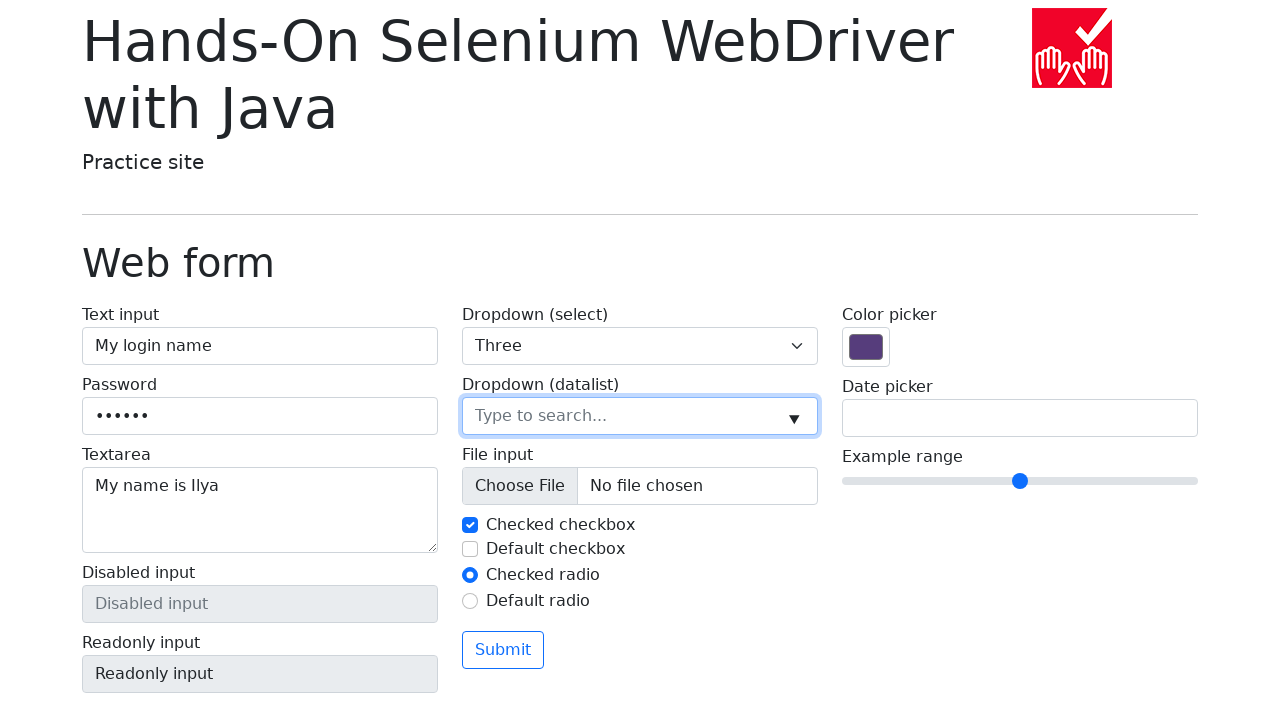

Filled datalist with 'New York' on input[name='my-datalist']
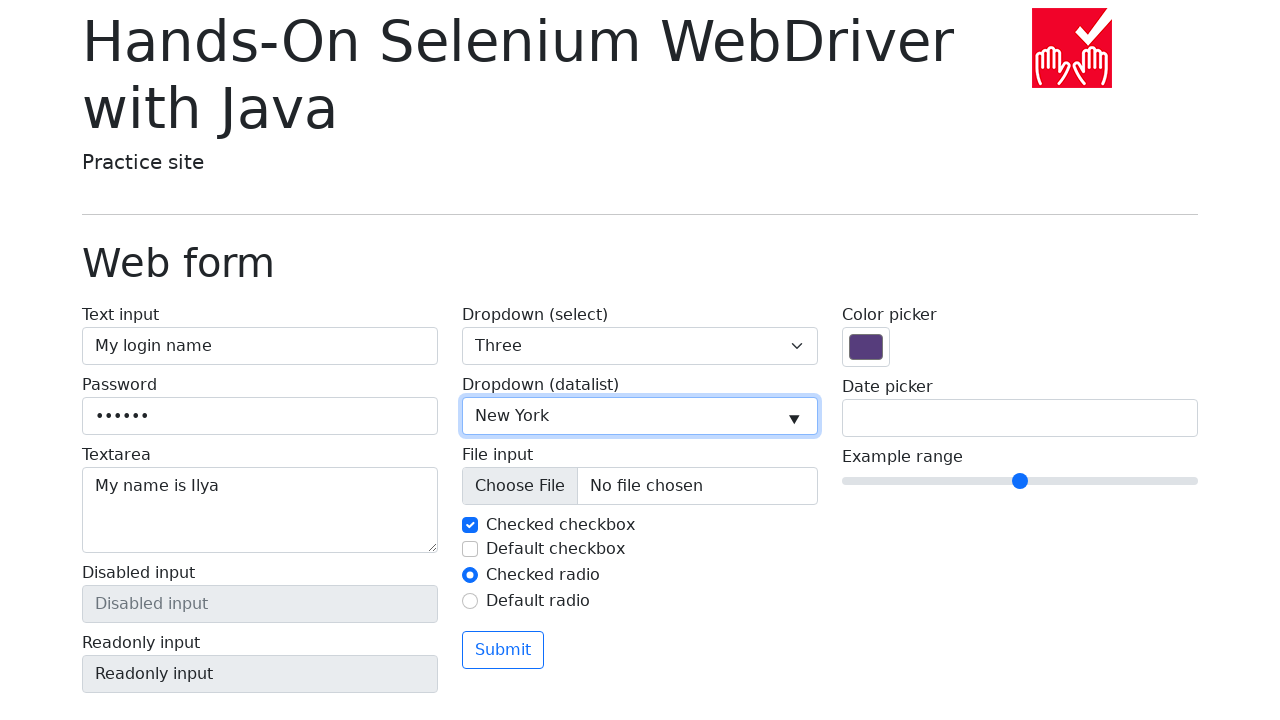

Cleared datalist field on input[name='my-datalist']
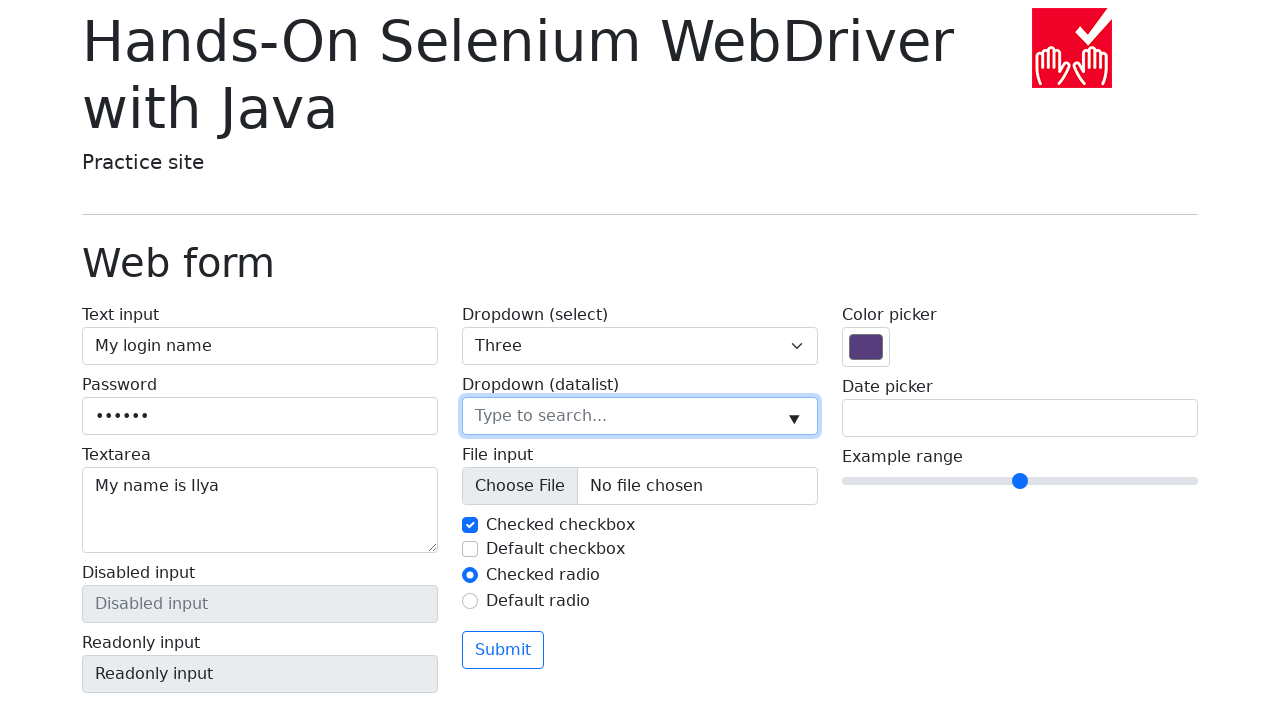

Clicked datalist field at (640, 416) on input[name='my-datalist']
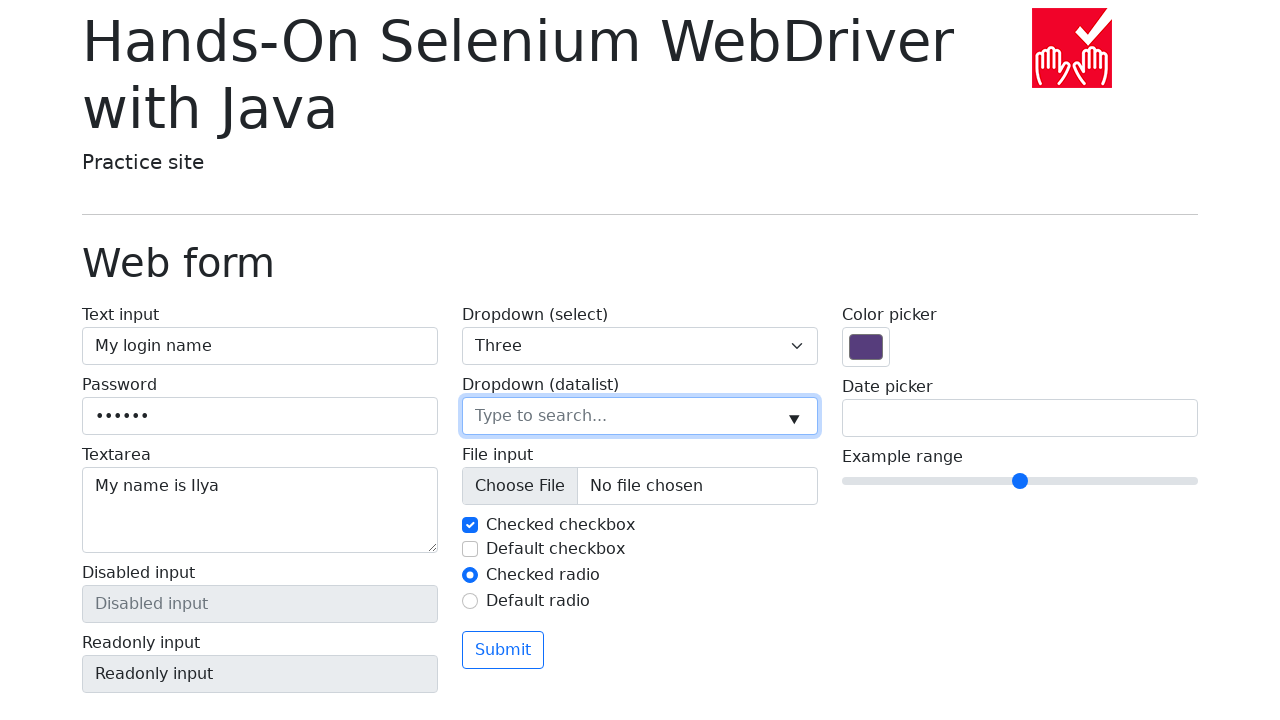

Filled datalist with 'Seattle' on input[name='my-datalist']
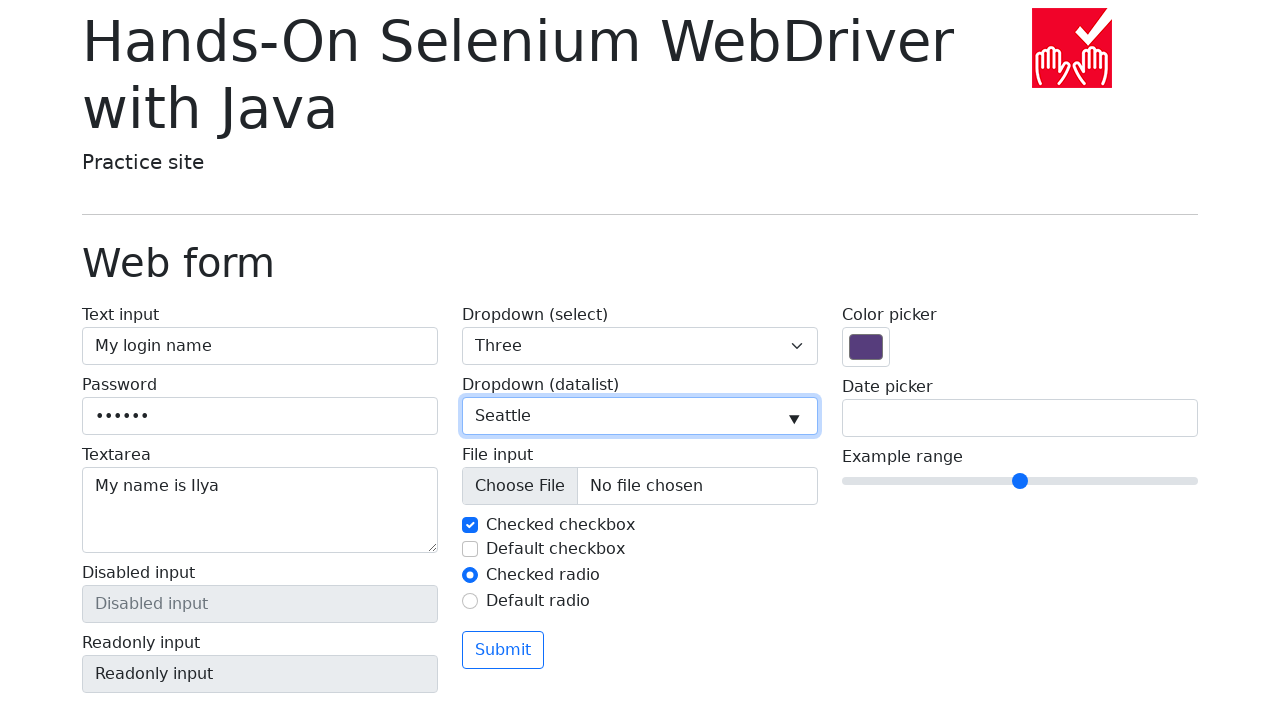

Cleared datalist field on input[name='my-datalist']
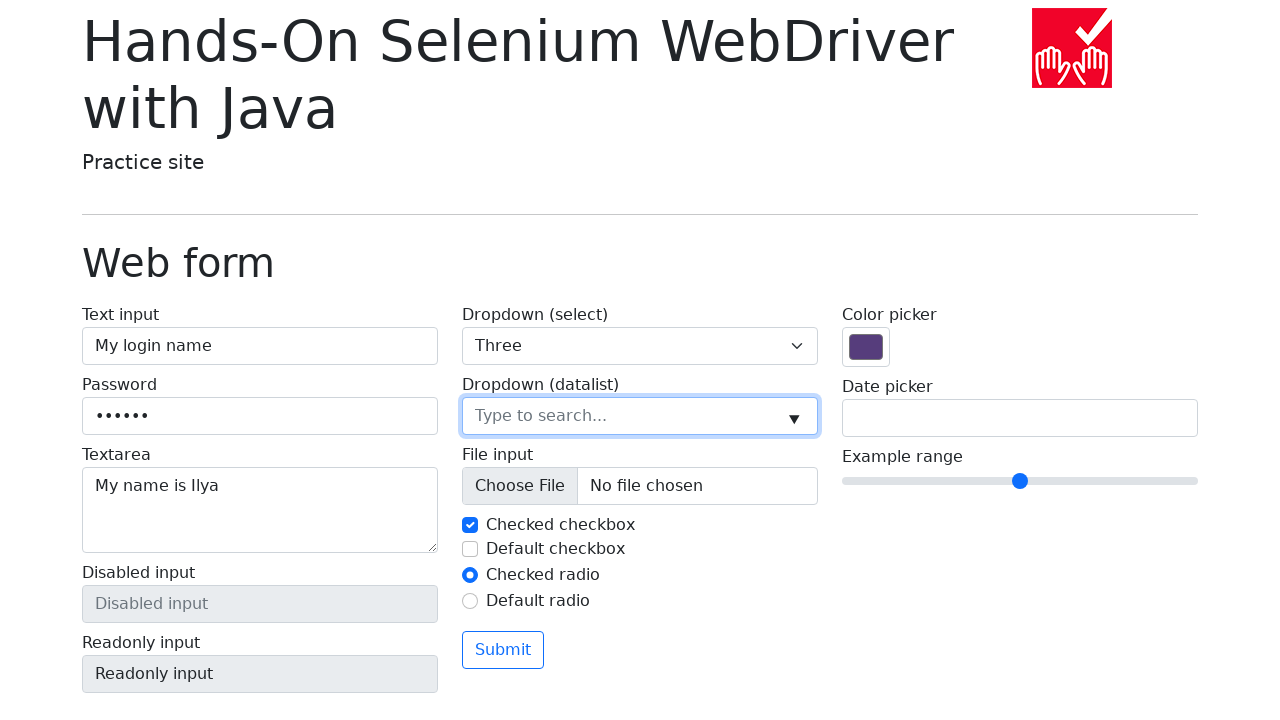

Clicked datalist field at (640, 416) on input[name='my-datalist']
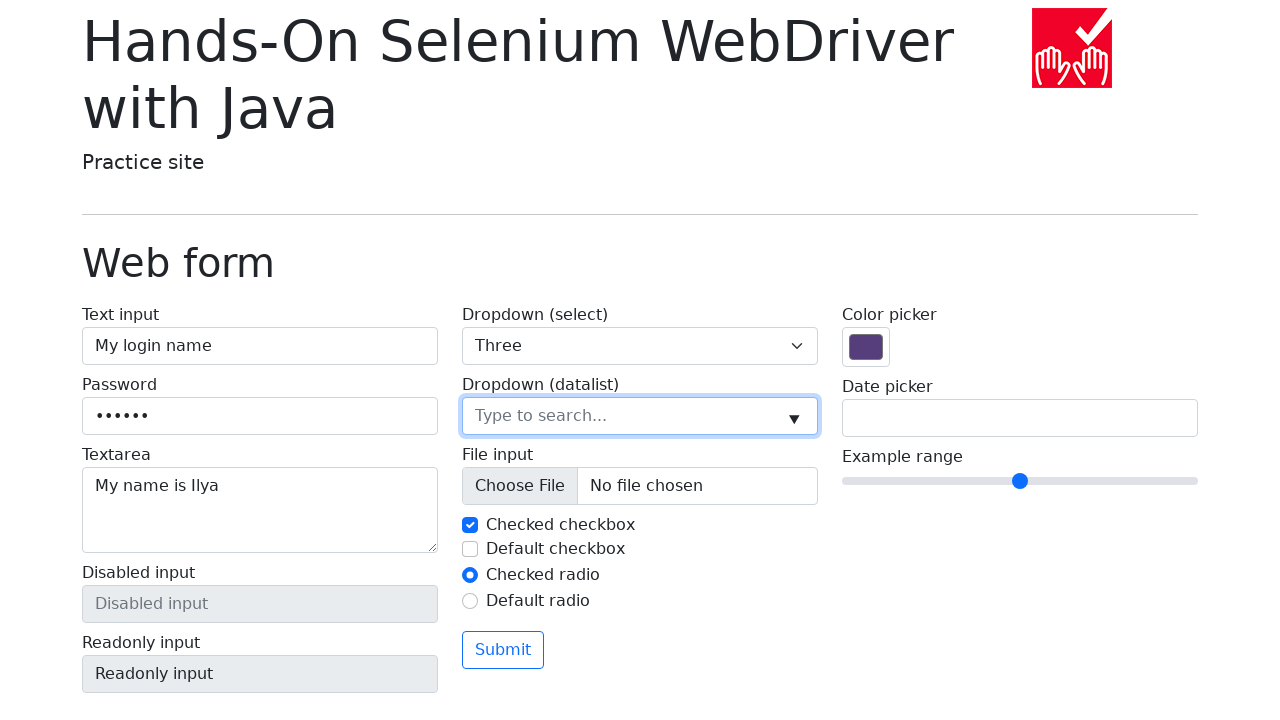

Filled datalist with 'Los Angeles' on input[name='my-datalist']
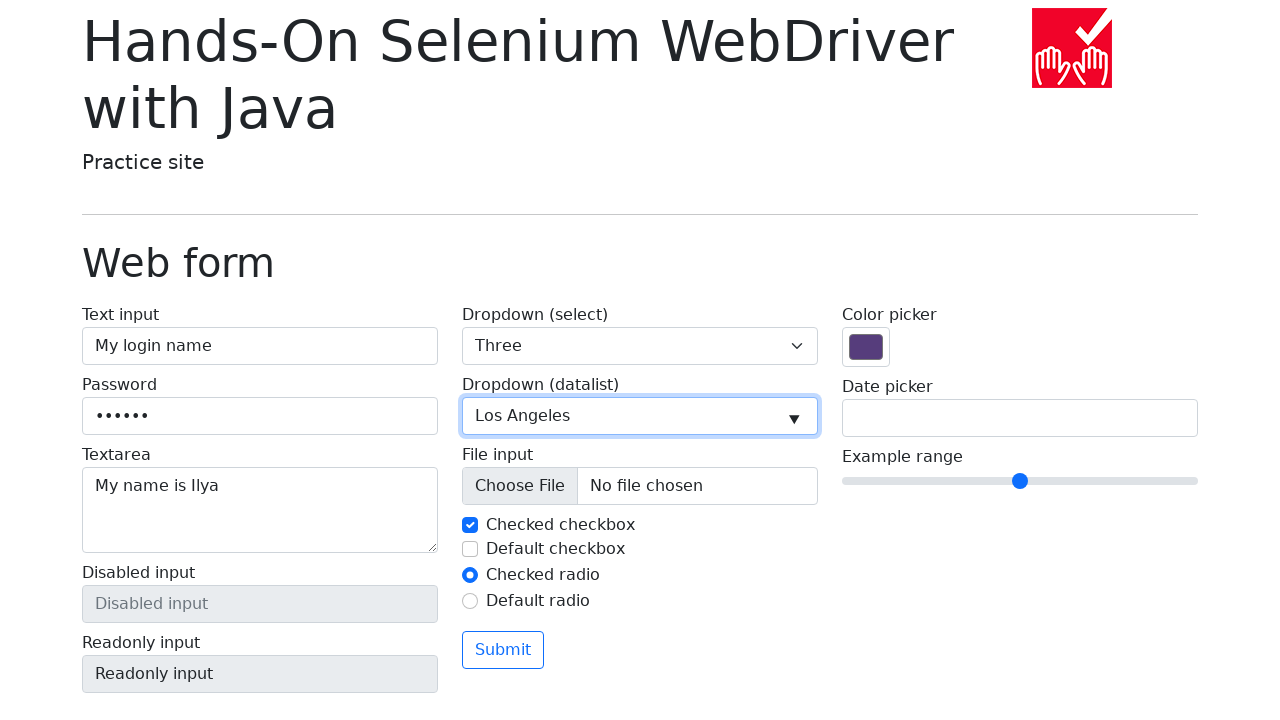

Cleared datalist field on input[name='my-datalist']
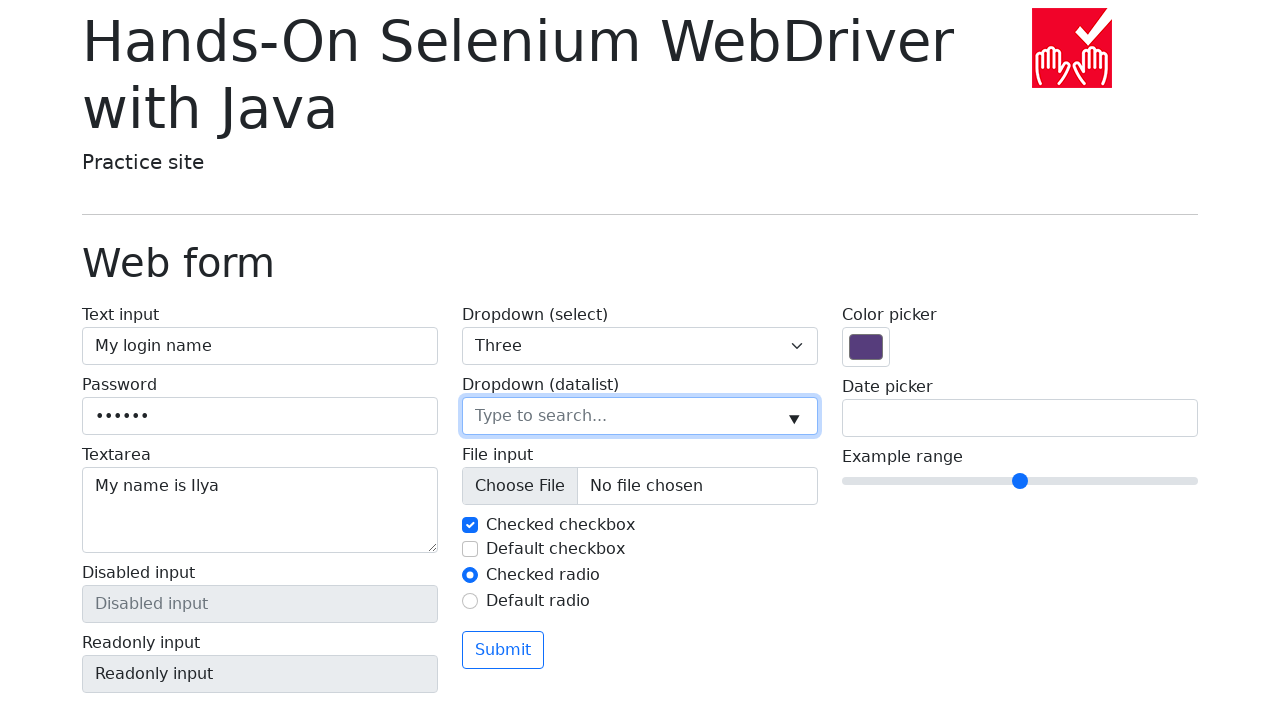

Clicked datalist field at (640, 416) on input[name='my-datalist']
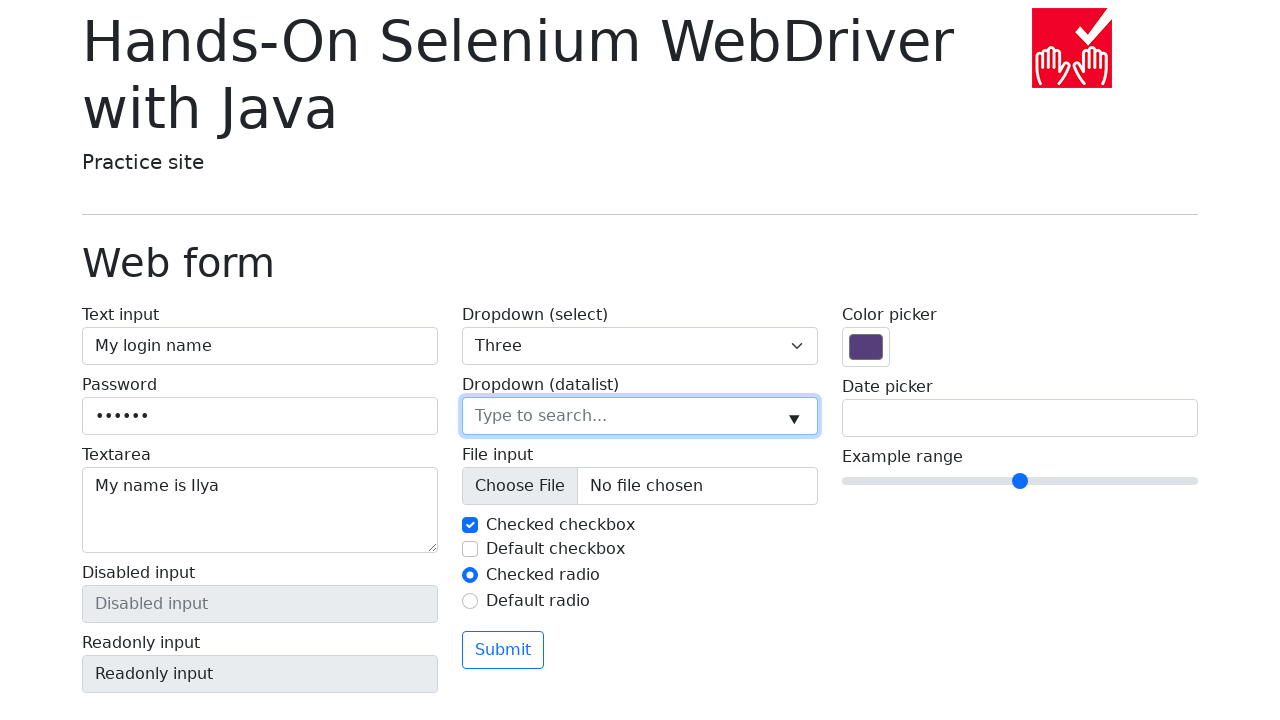

Filled datalist with 'Chicago' (final value) on input[name='my-datalist']
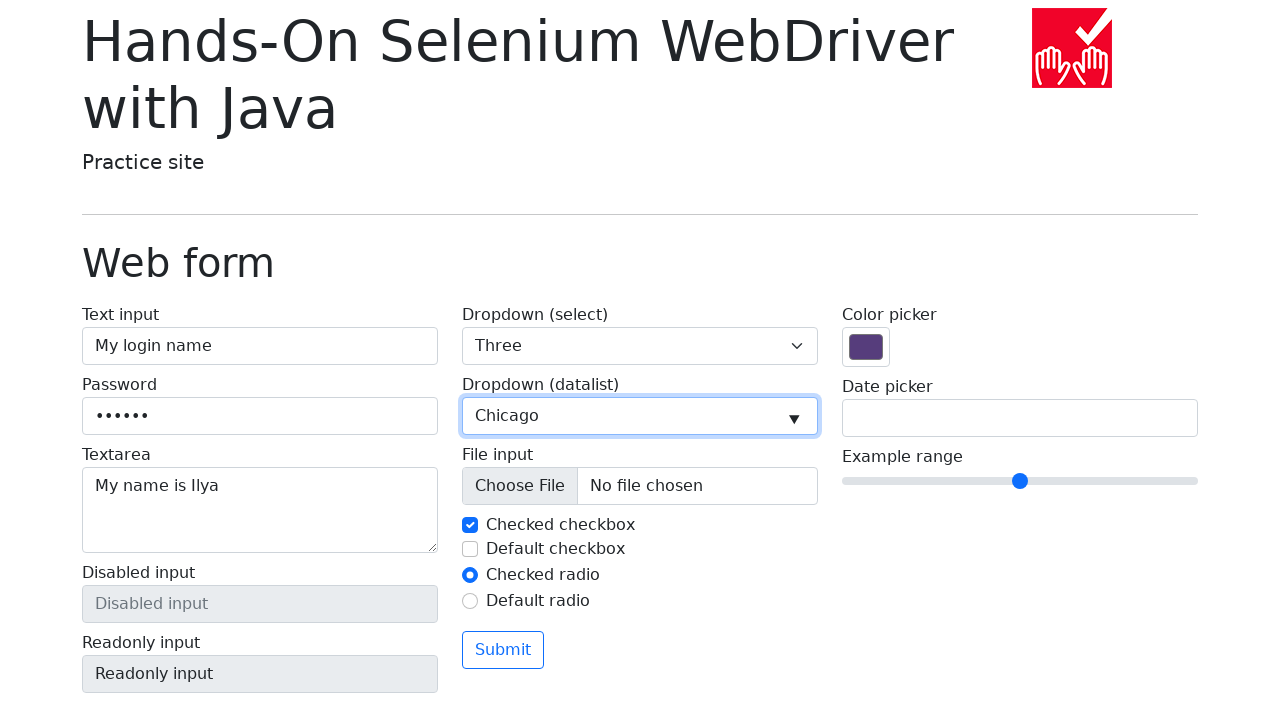

Unchecked checkbox 1 at (470, 525) on #my-check-1
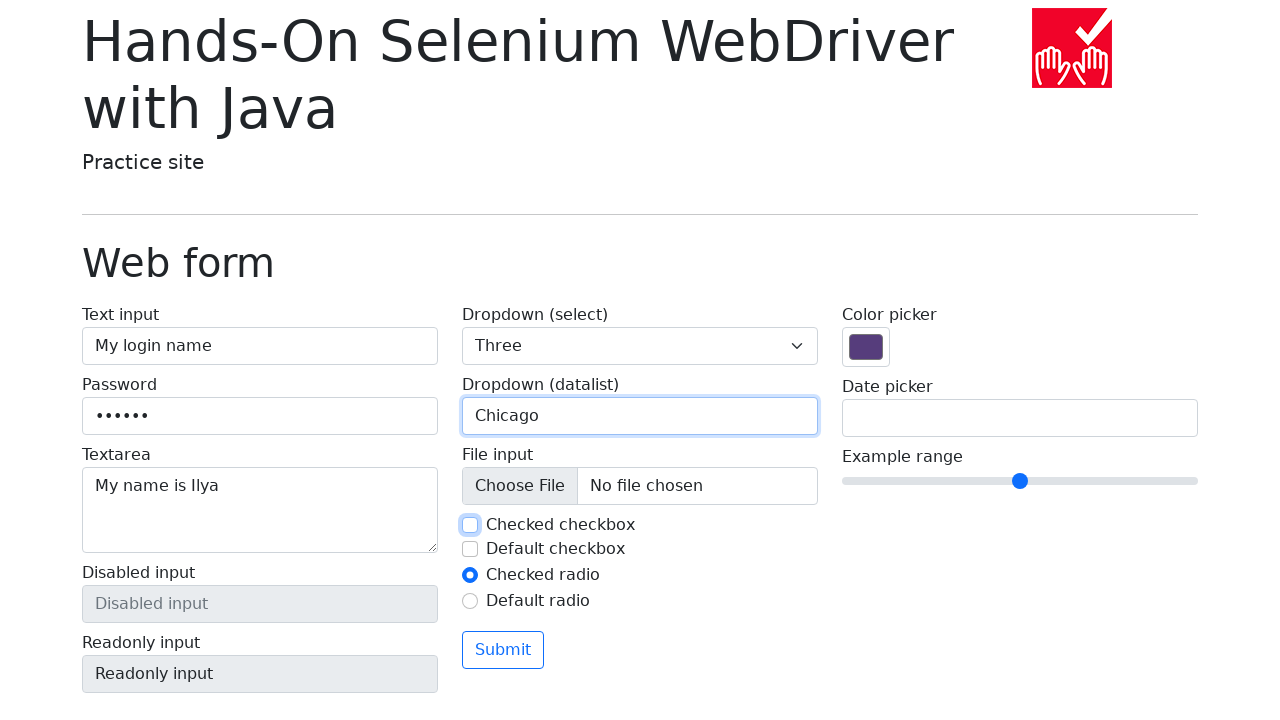

Checked checkbox 2 at (470, 549) on #my-check-2
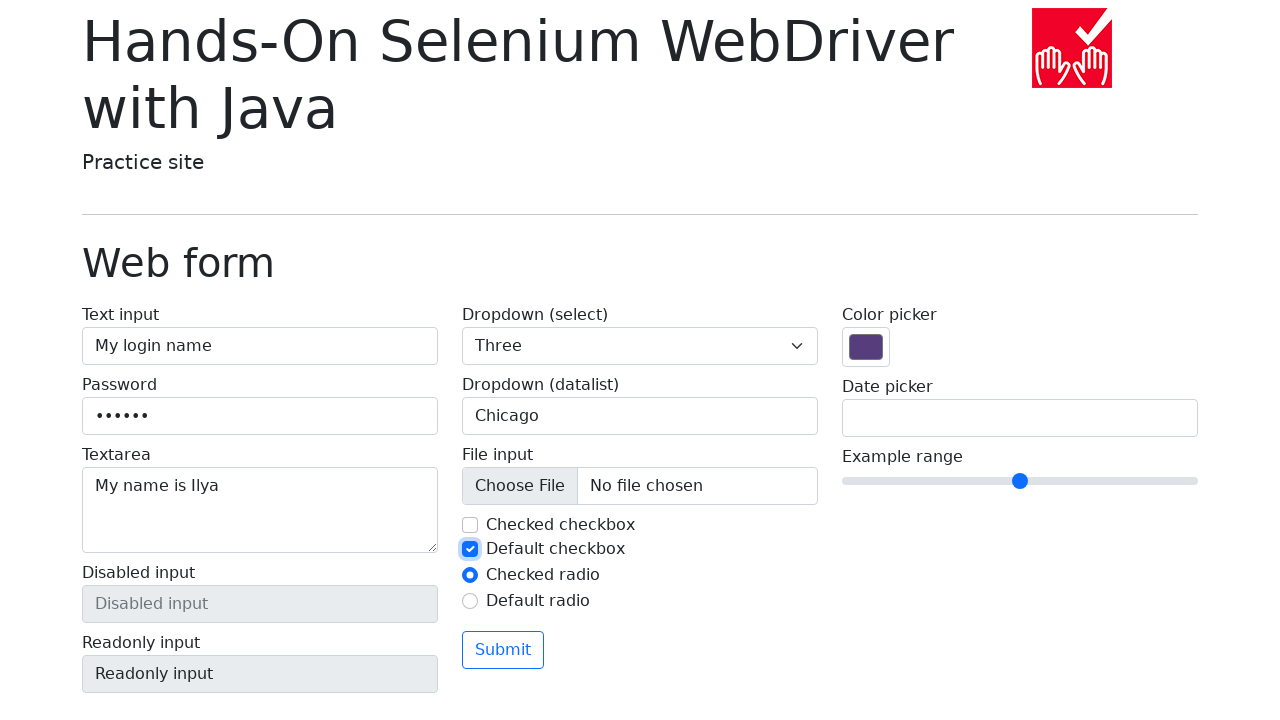

Clicked radio button 1 at (470, 575) on #my-radio-1
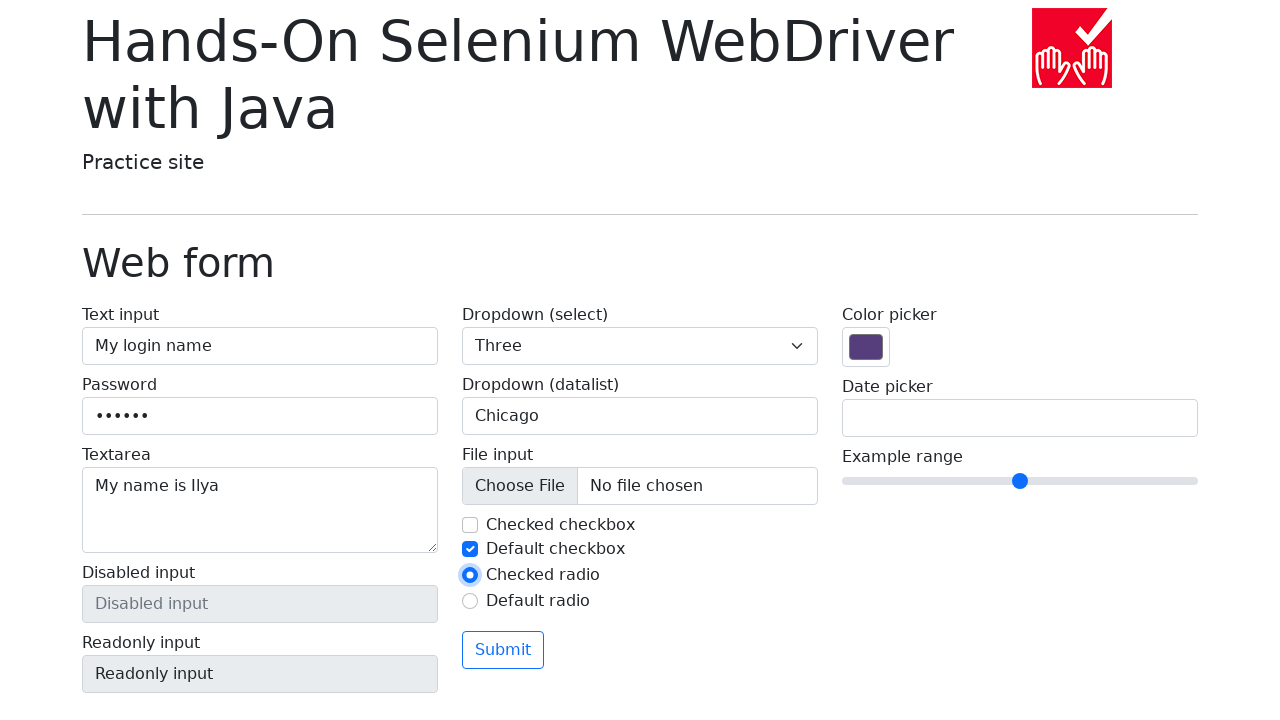

Clicked radio button 2 at (470, 601) on #my-radio-2
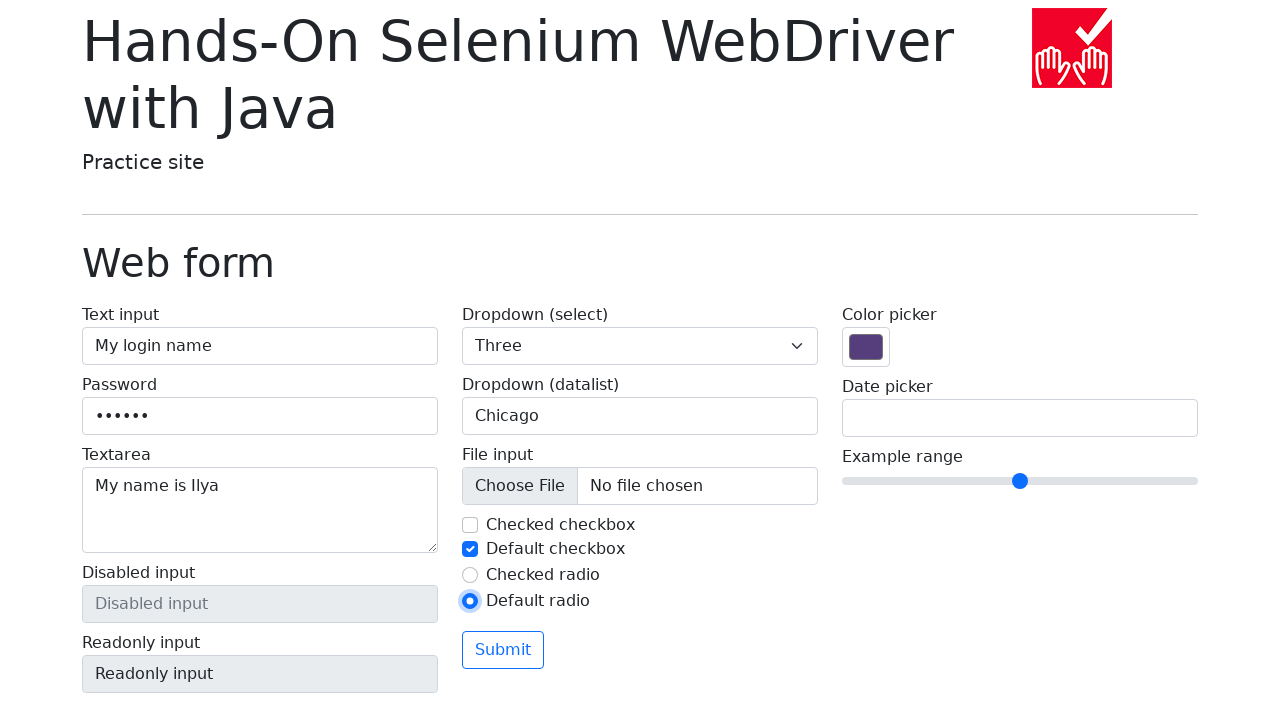

Clicked color picker at (866, 347) on input[name='my-colors']
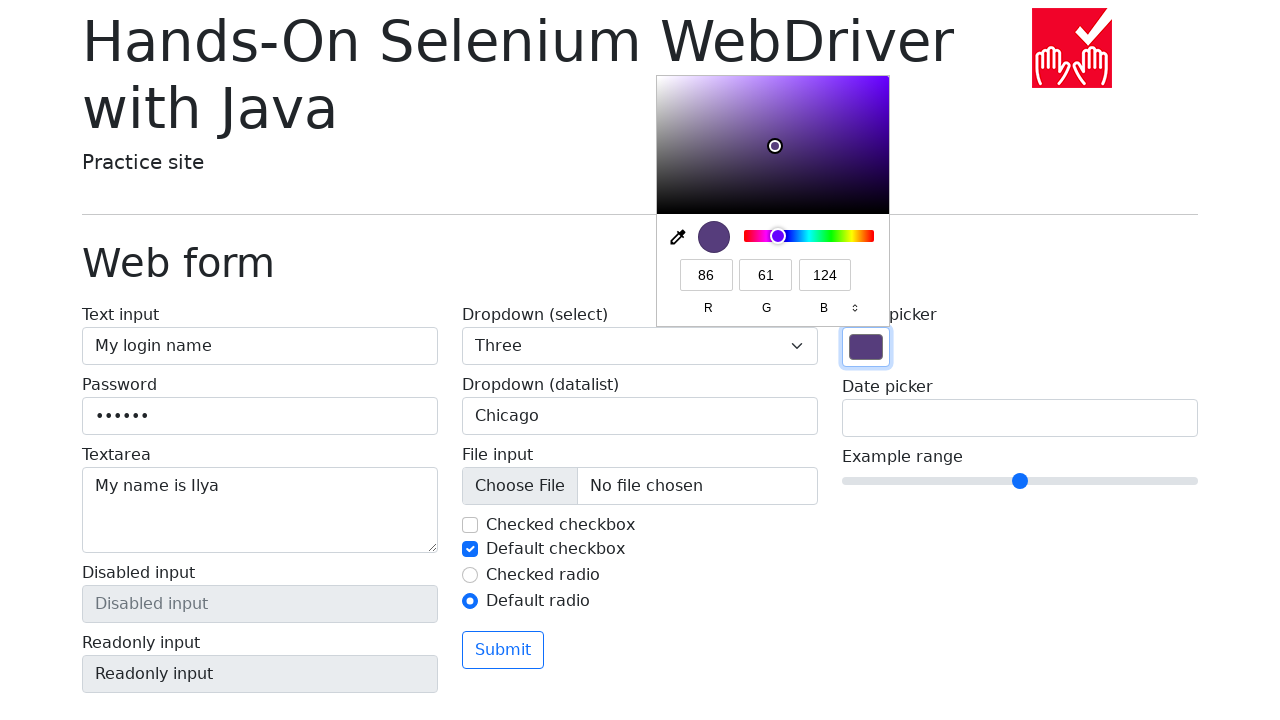

Clicked date field at (1020, 418) on input[name='my-date']
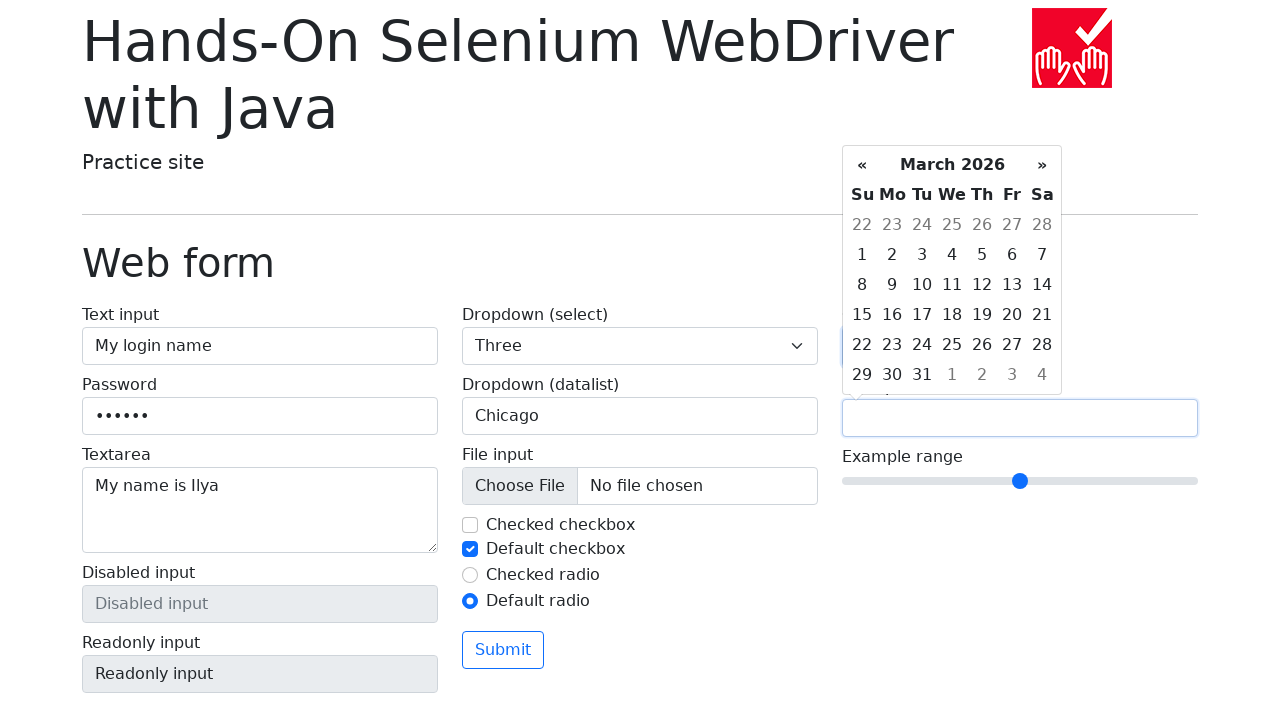

Filled date field with '03/17/2025' on input[name='my-date']
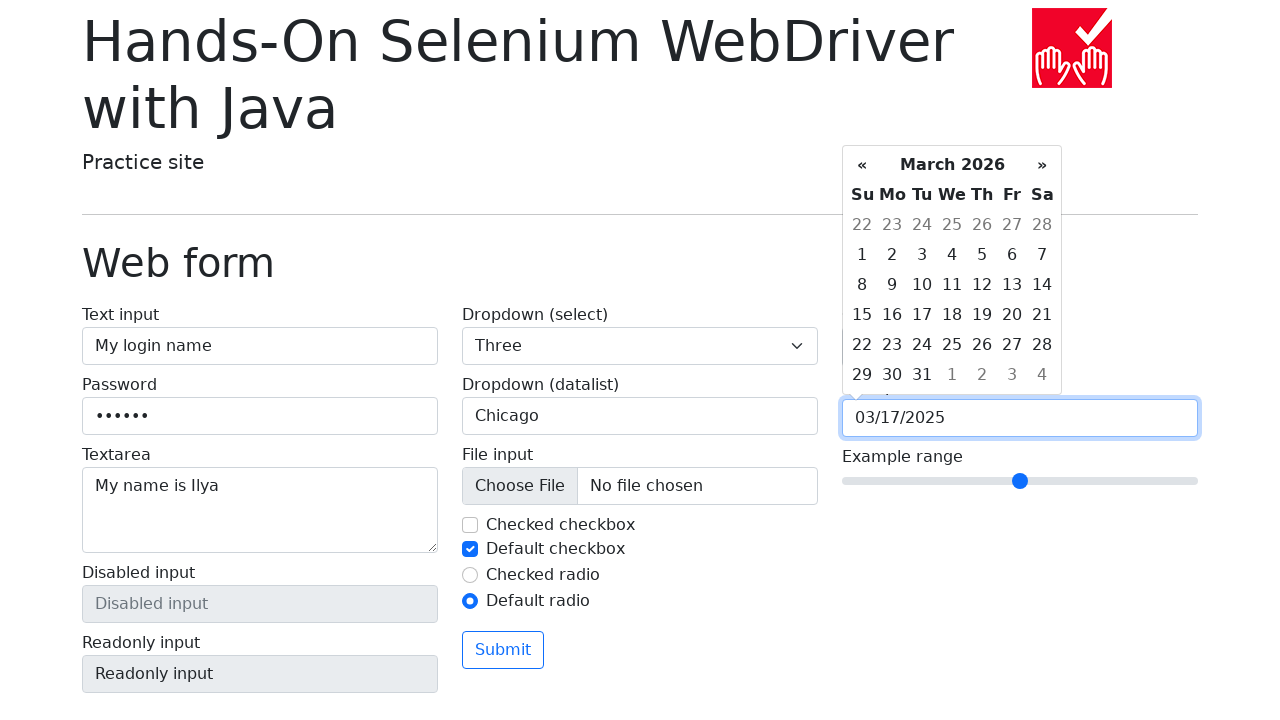

Moved range slider to the right on input[name='my-range']
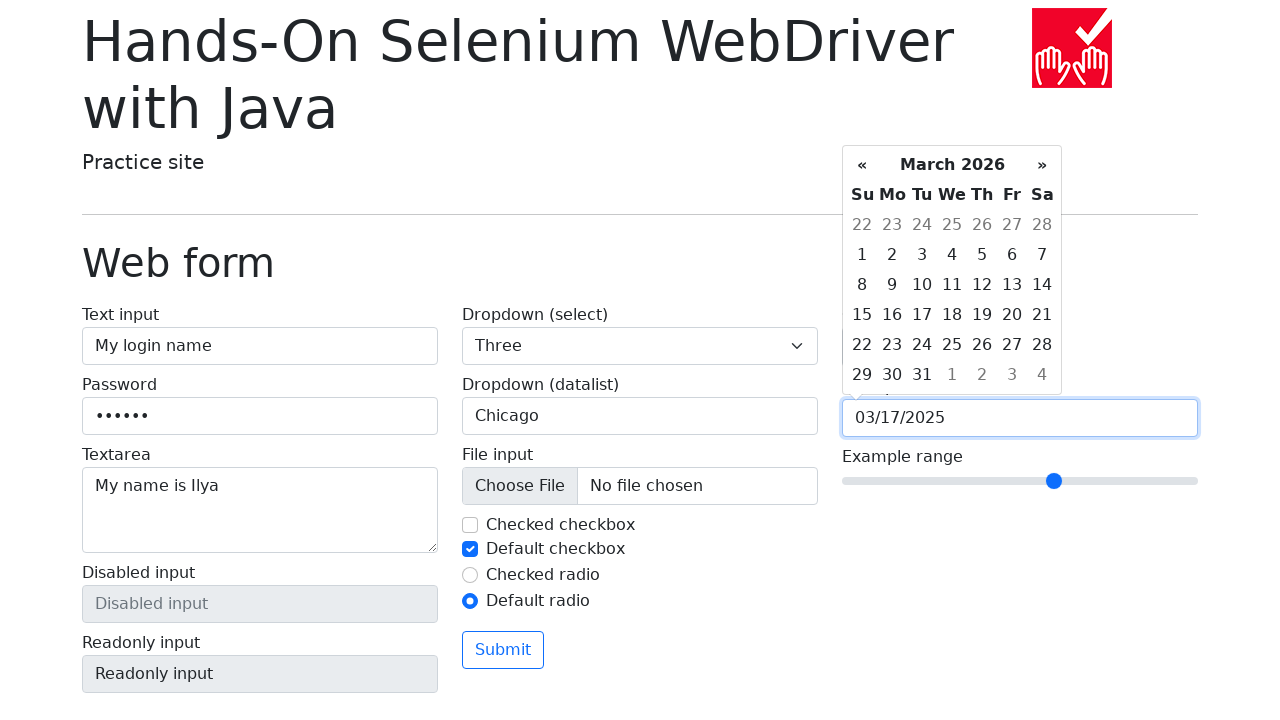

Moved range slider to the right on input[name='my-range']
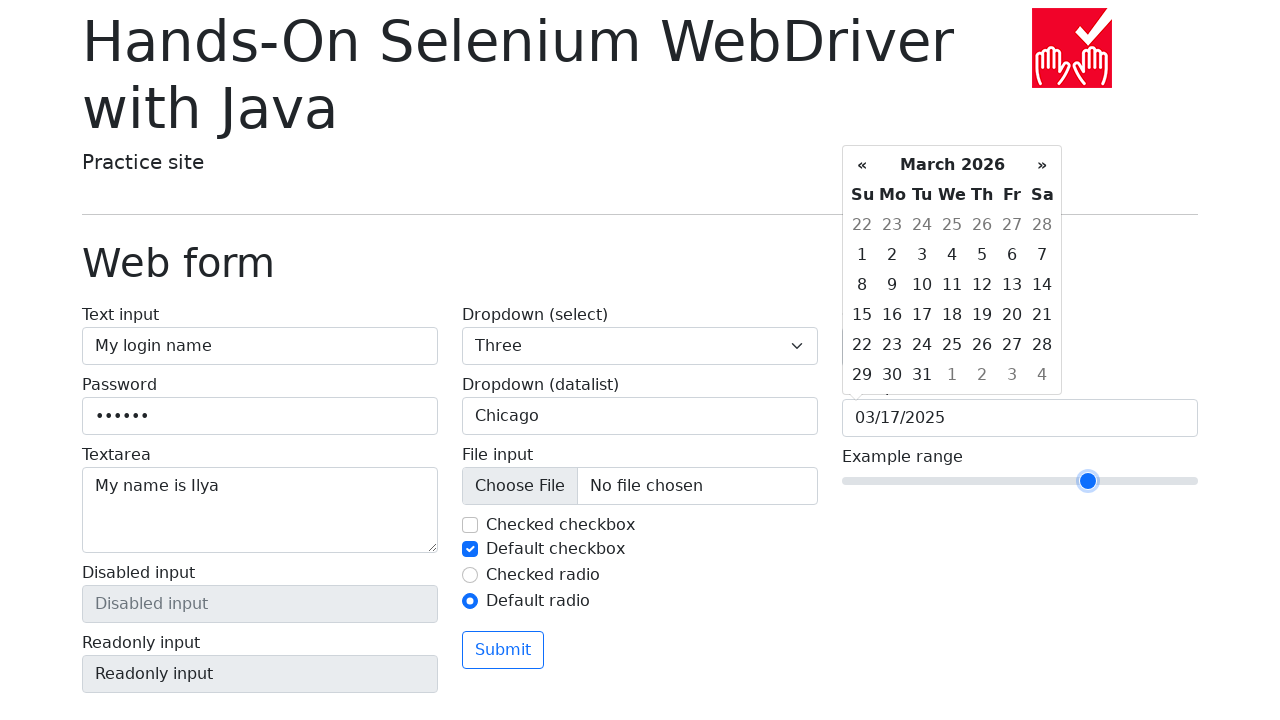

Moved range slider to the right on input[name='my-range']
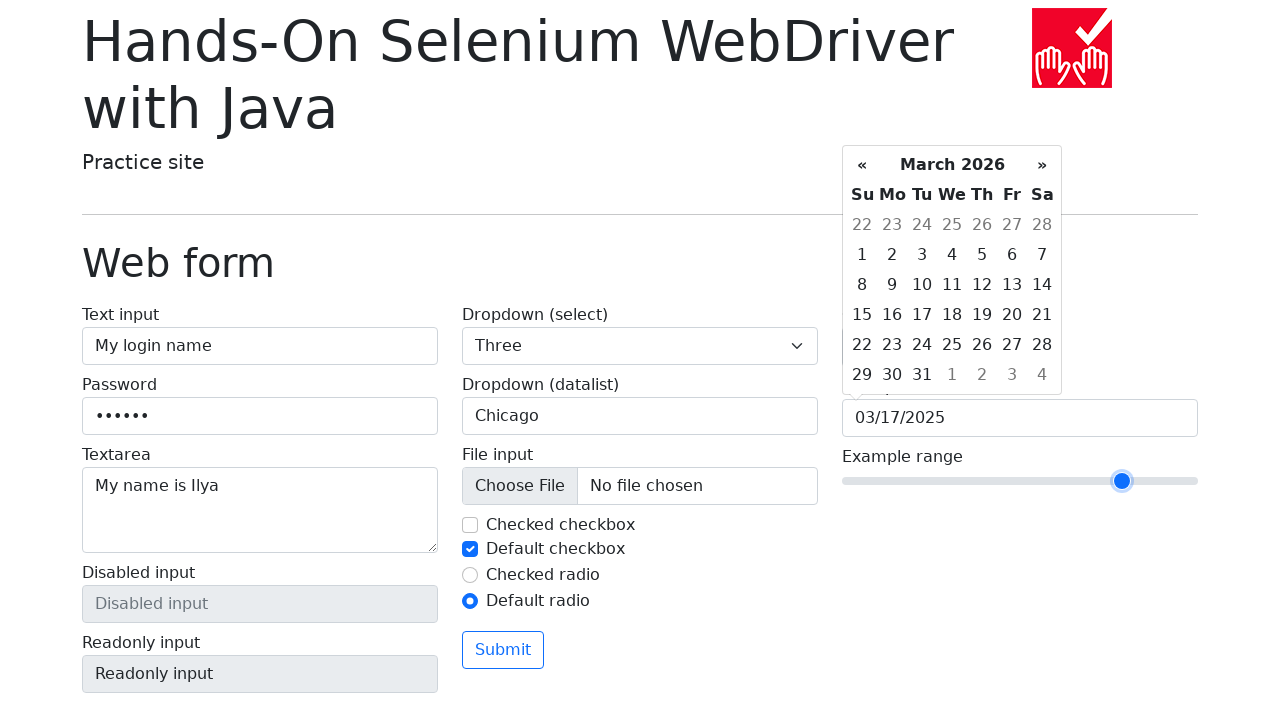

Moved range slider to the right on input[name='my-range']
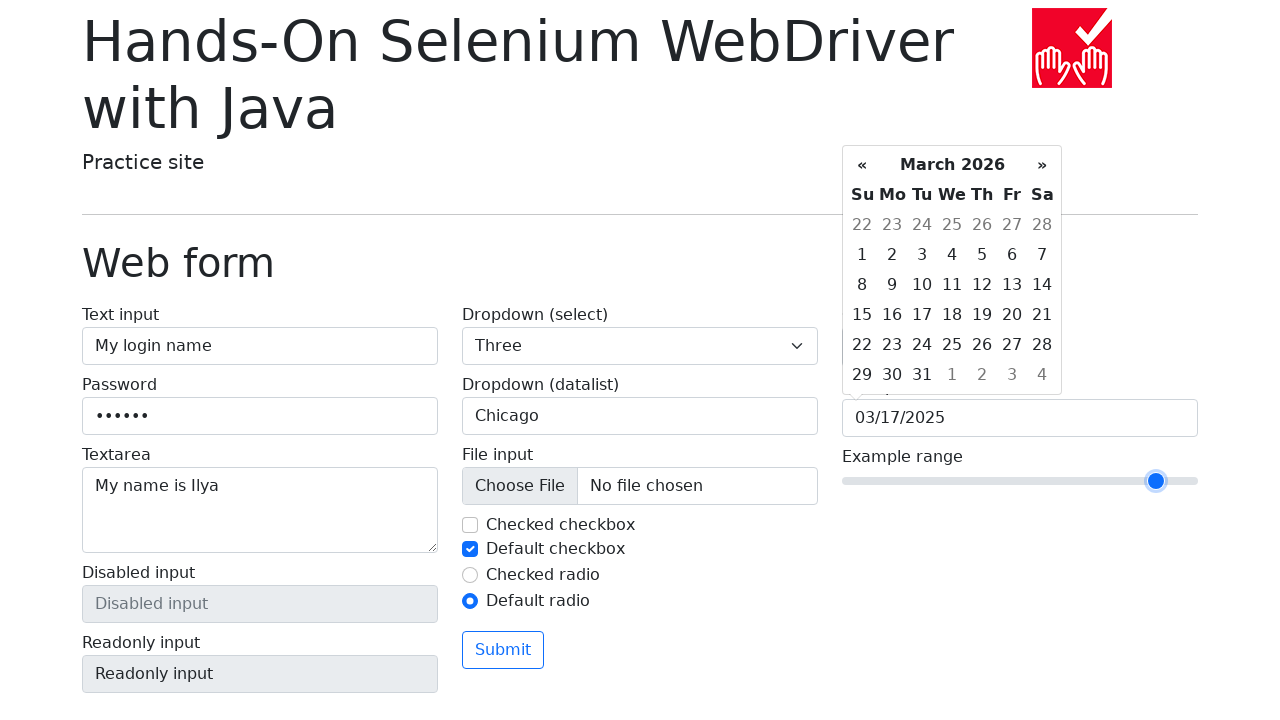

Moved range slider to the right on input[name='my-range']
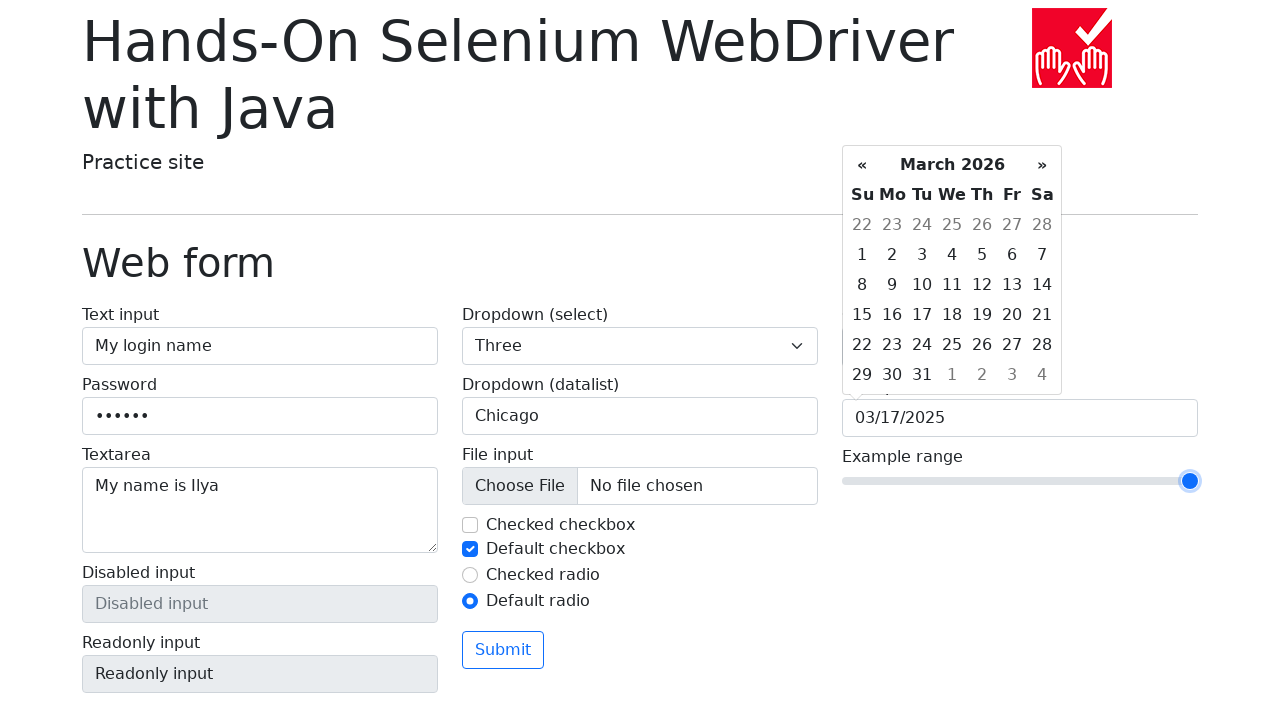

Moved range slider to the right on input[name='my-range']
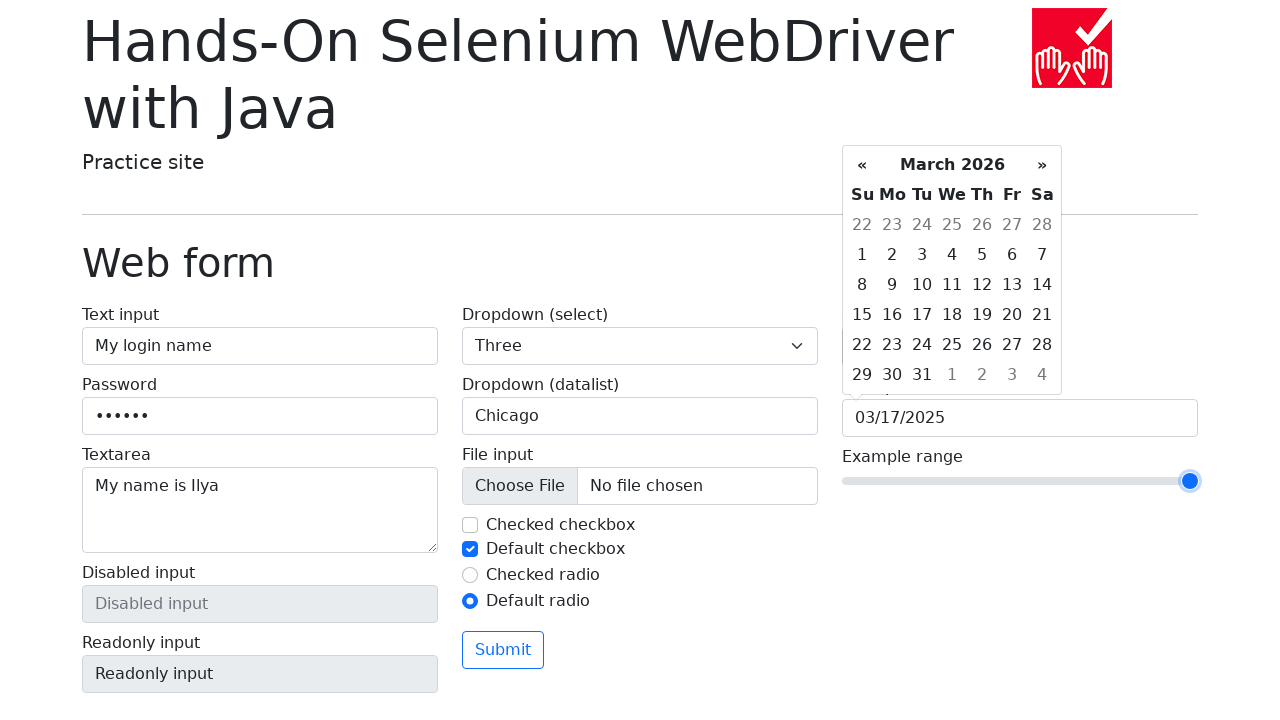

Moved range slider to the right on input[name='my-range']
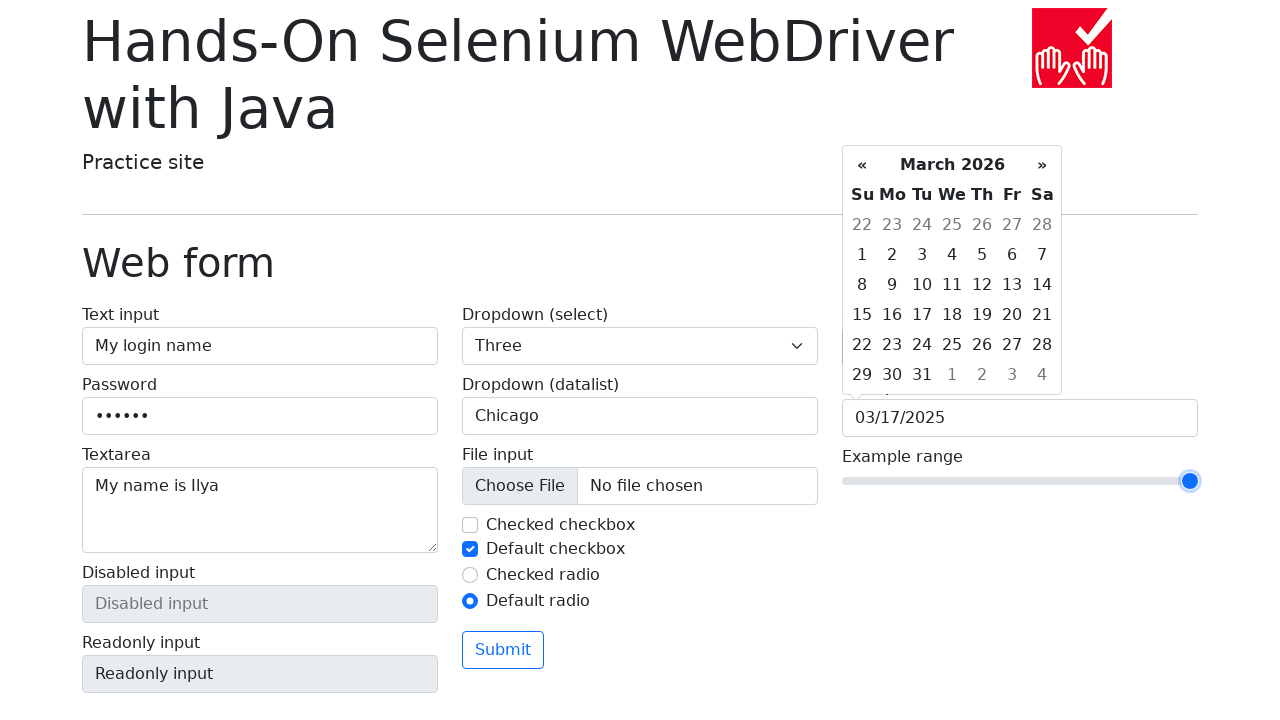

Moved range slider to the right on input[name='my-range']
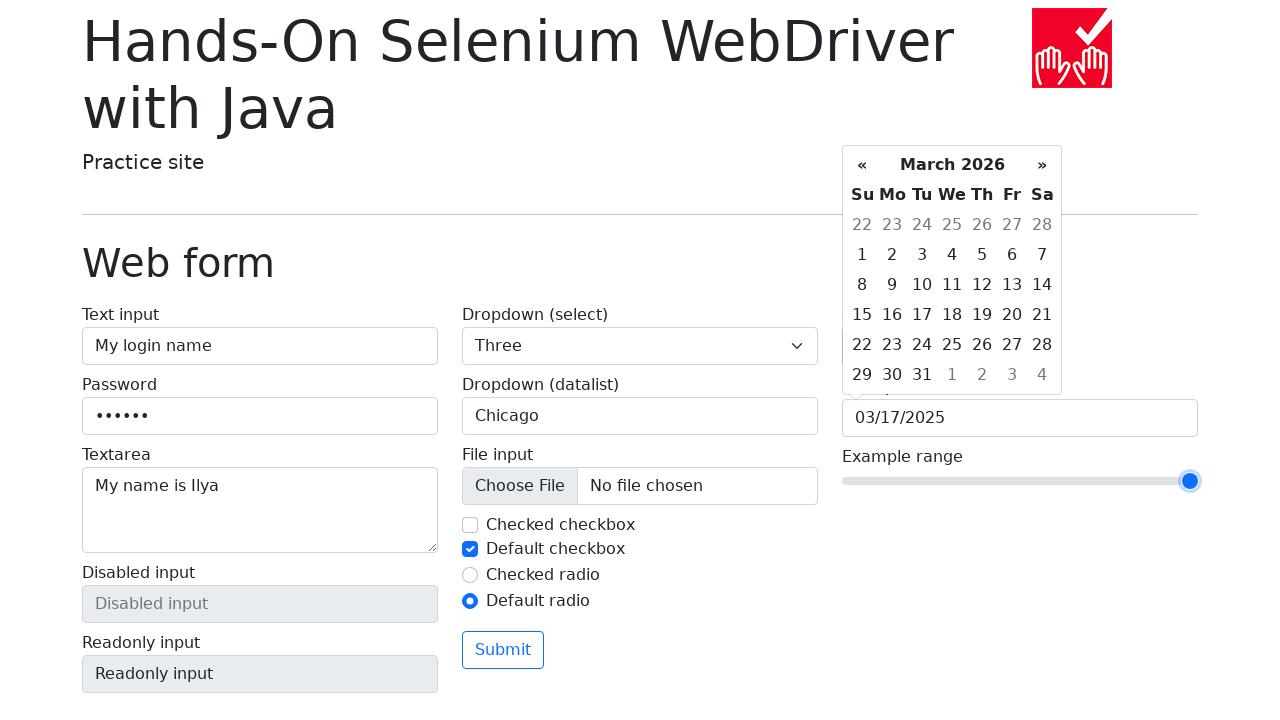

Moved range slider to the right on input[name='my-range']
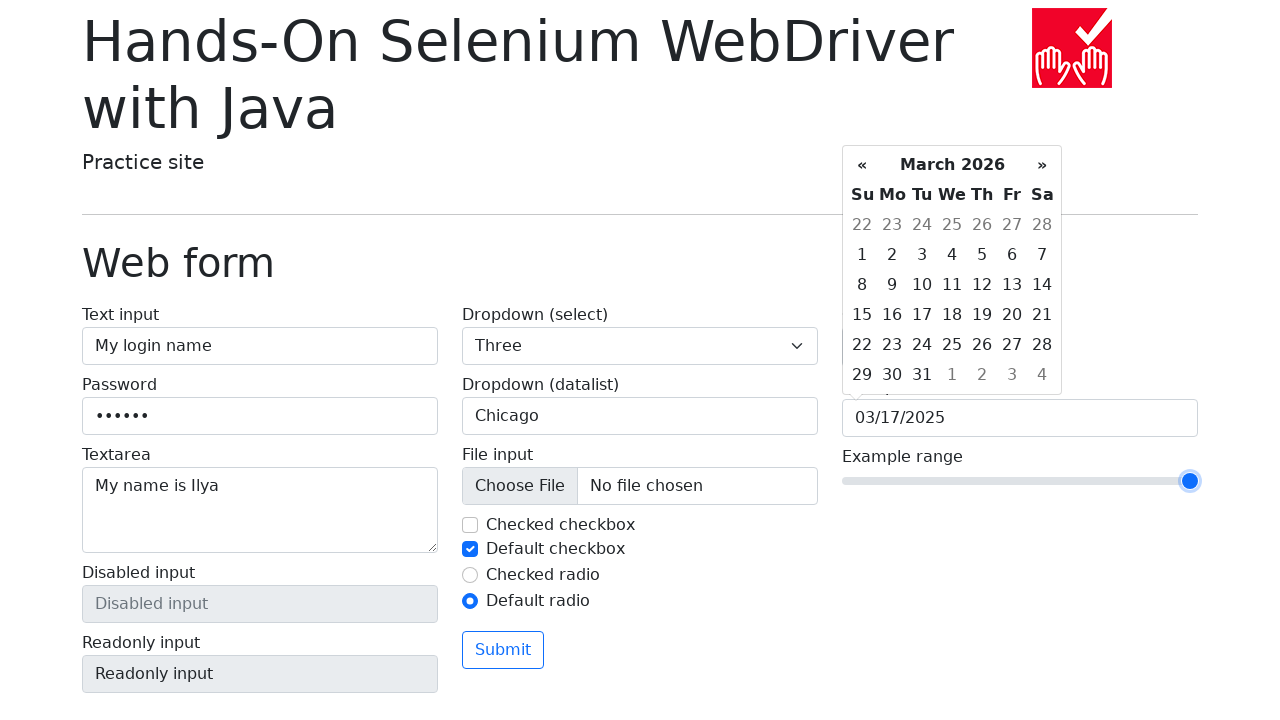

Moved range slider to the right on input[name='my-range']
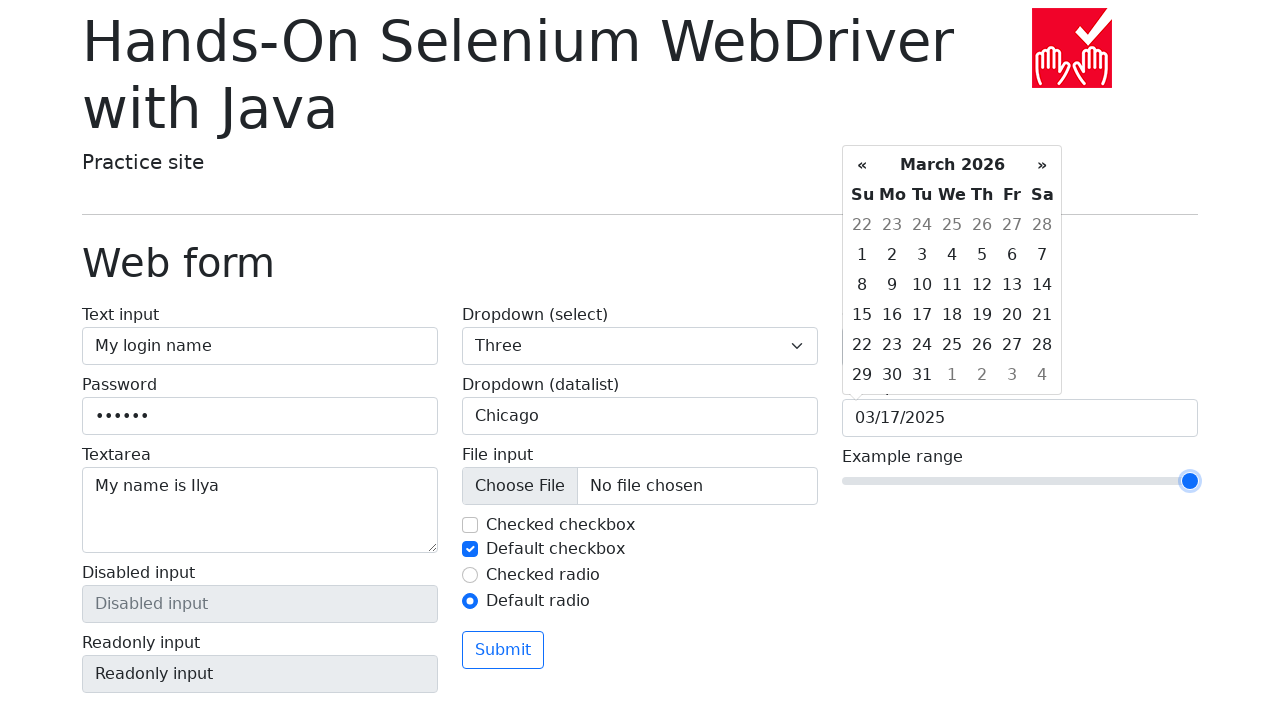

Moved range slider to the right on input[name='my-range']
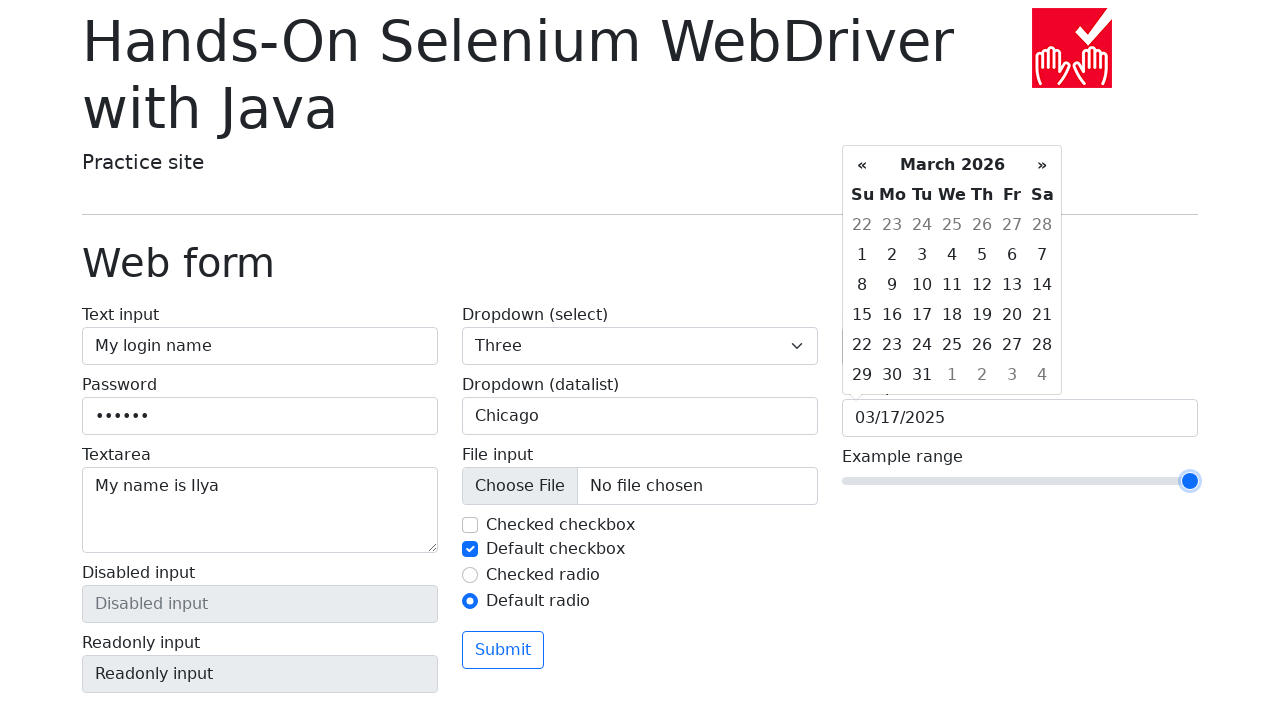

Clicked submit button to submit form at (503, 650) on button[type='submit']
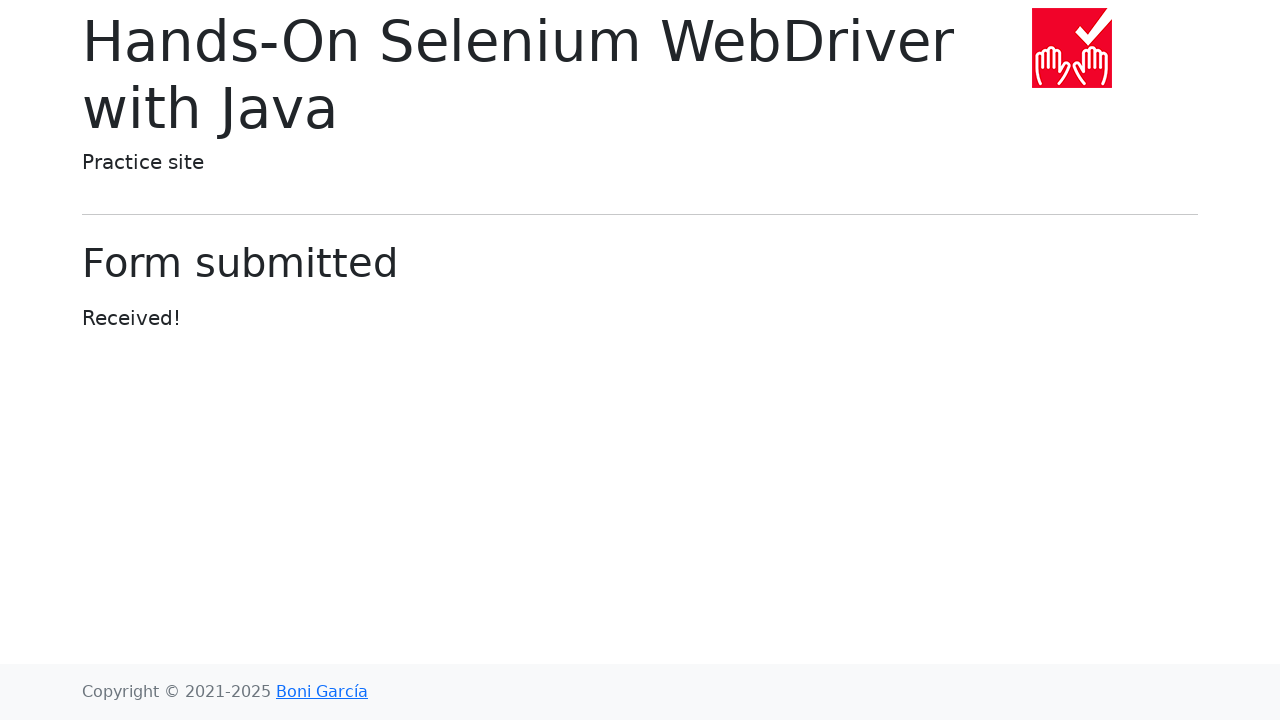

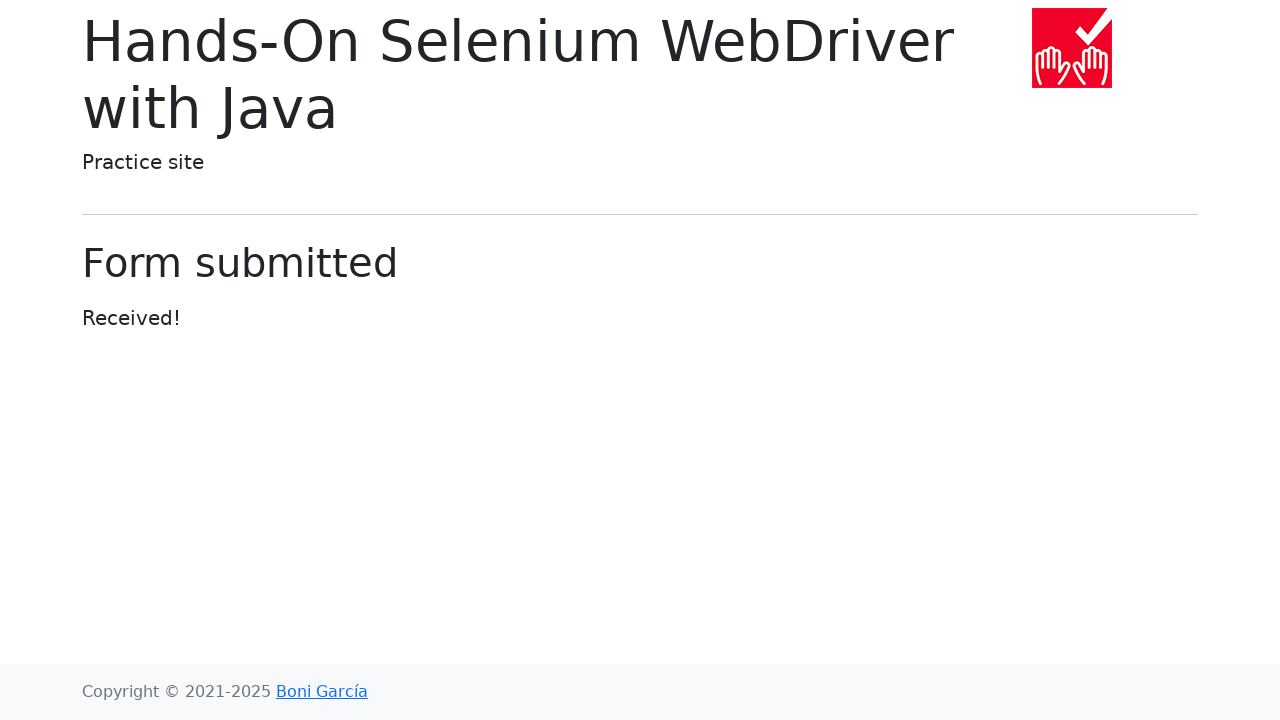